Tests multiple checkbox selection by selecting all checkboxes, deselecting them, and then selecting only the Lung Disease checkbox

Starting URL: https://automationfc.github.io/multiple-fields/

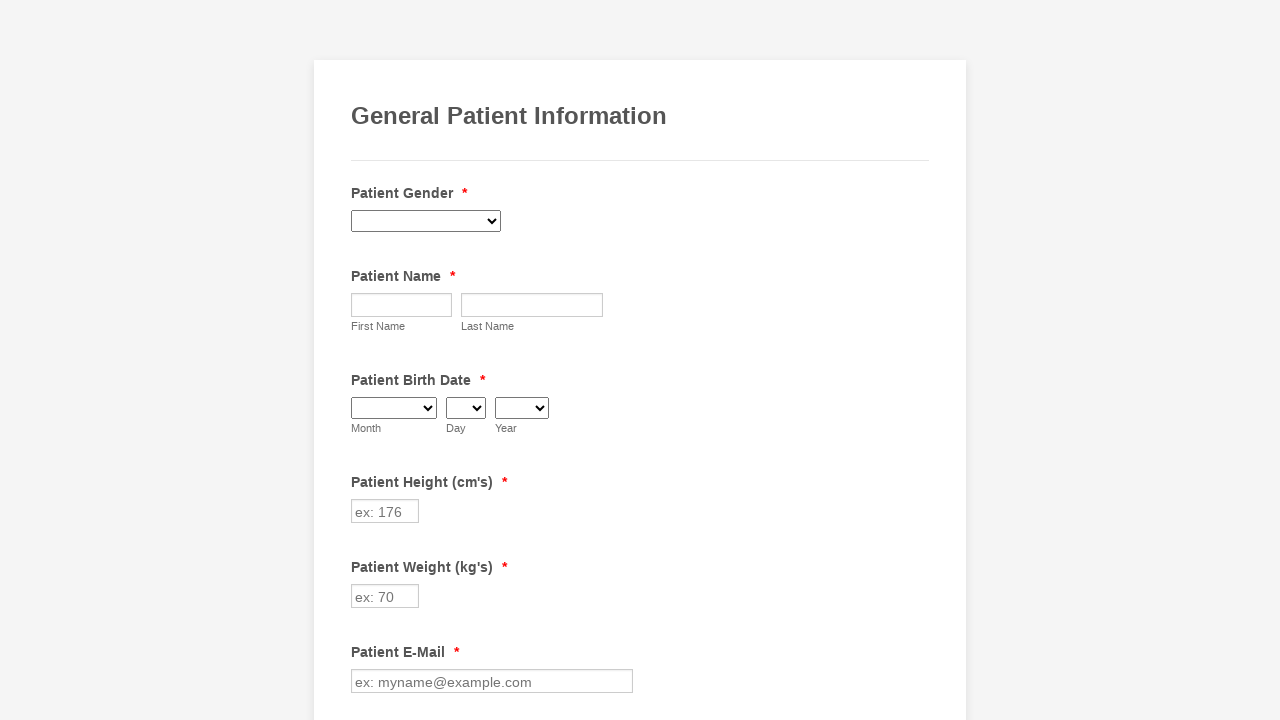

Navigated to multiple fields test page
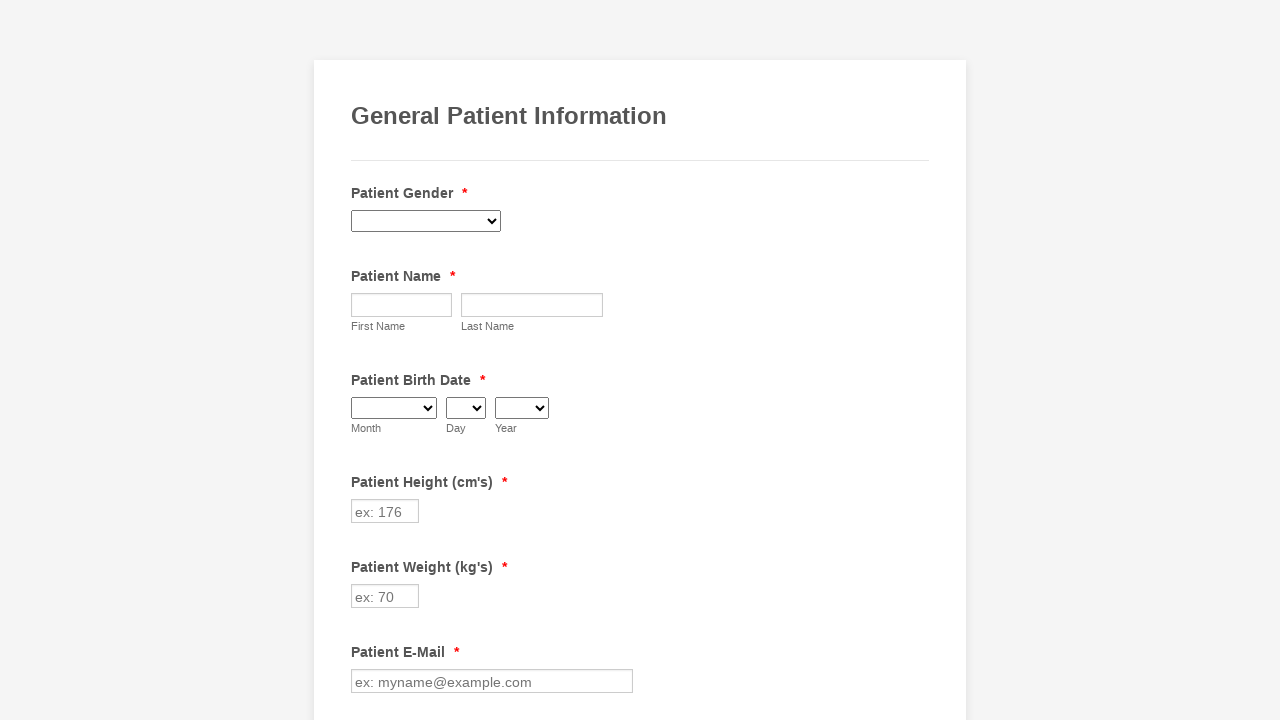

Retrieved all checkboxes from the page
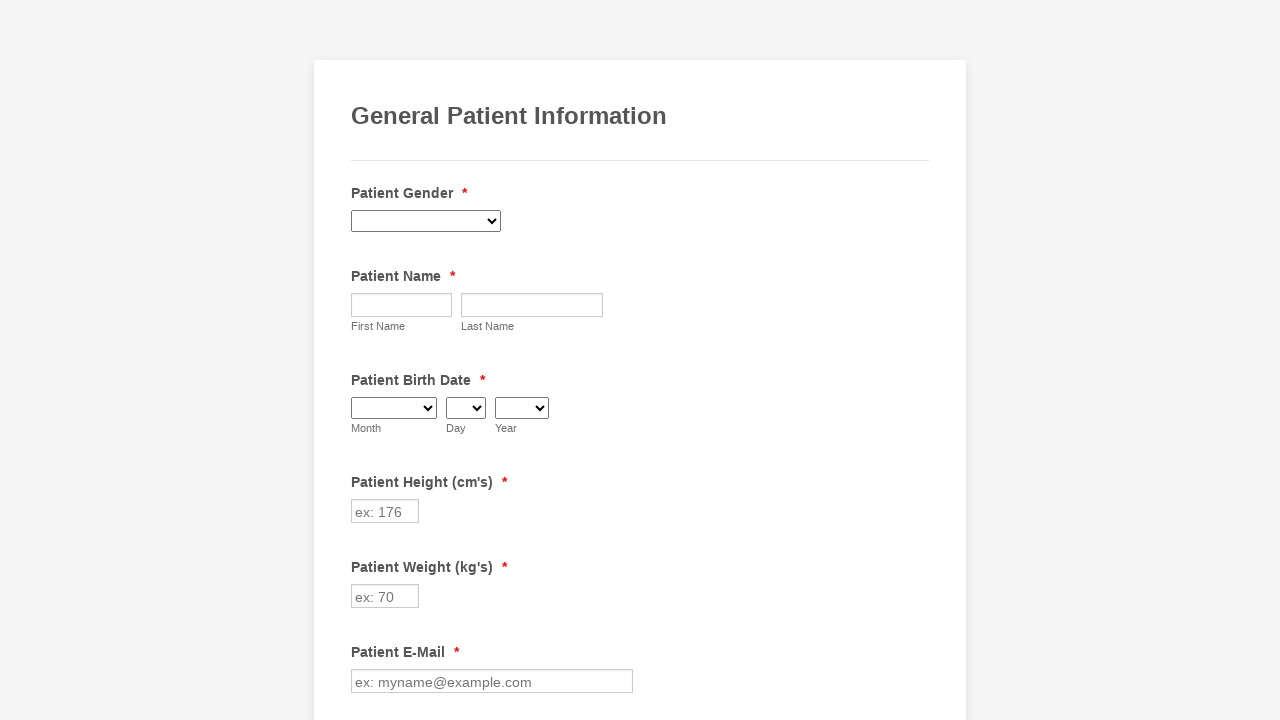

Selected checkbox with value 'Anemia' at (362, 360) on input.form-checkbox >> nth=0
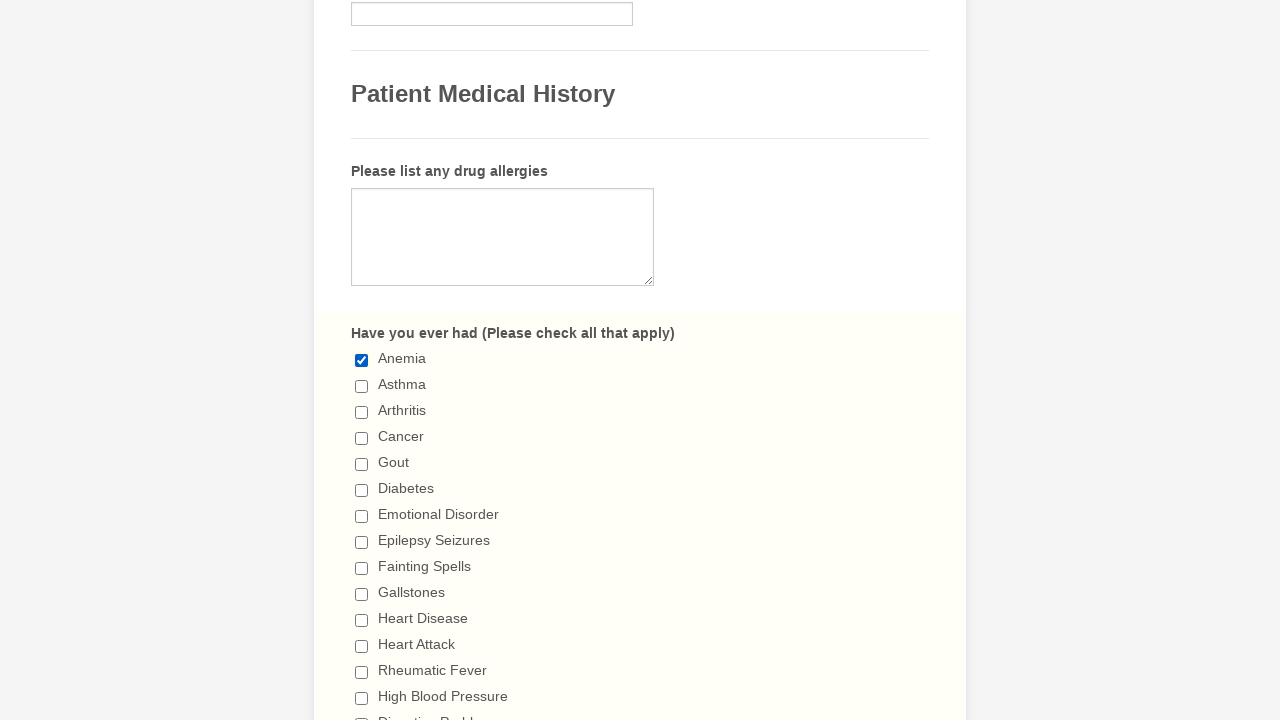

Selected checkbox with value 'Asthma' at (362, 386) on input.form-checkbox >> nth=1
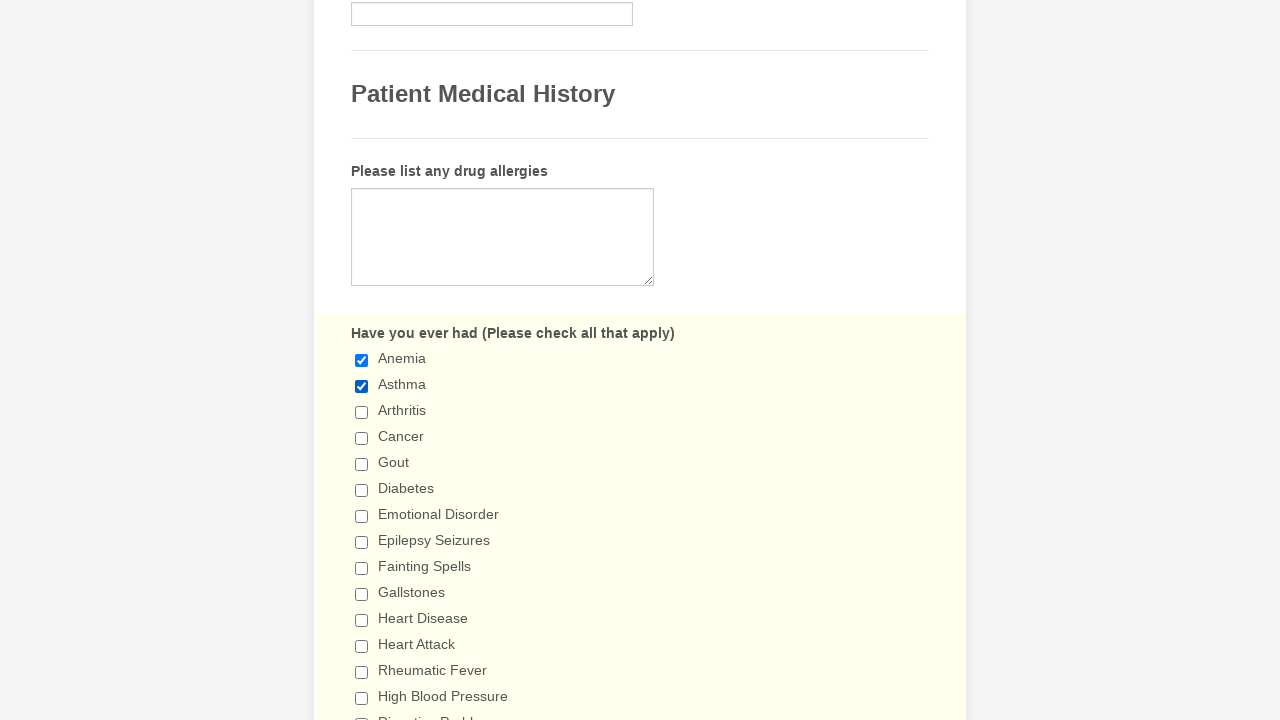

Selected checkbox with value 'Arthritis' at (362, 412) on input.form-checkbox >> nth=2
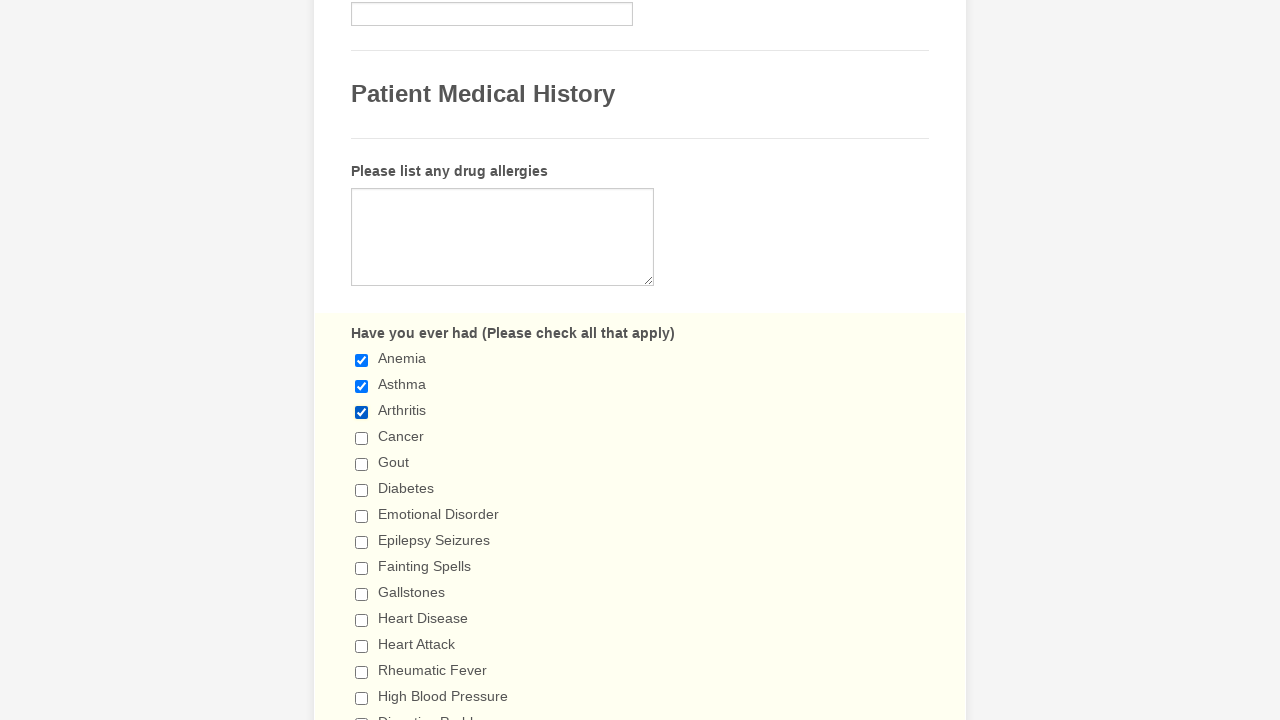

Selected checkbox with value 'Cancer' at (362, 438) on input.form-checkbox >> nth=3
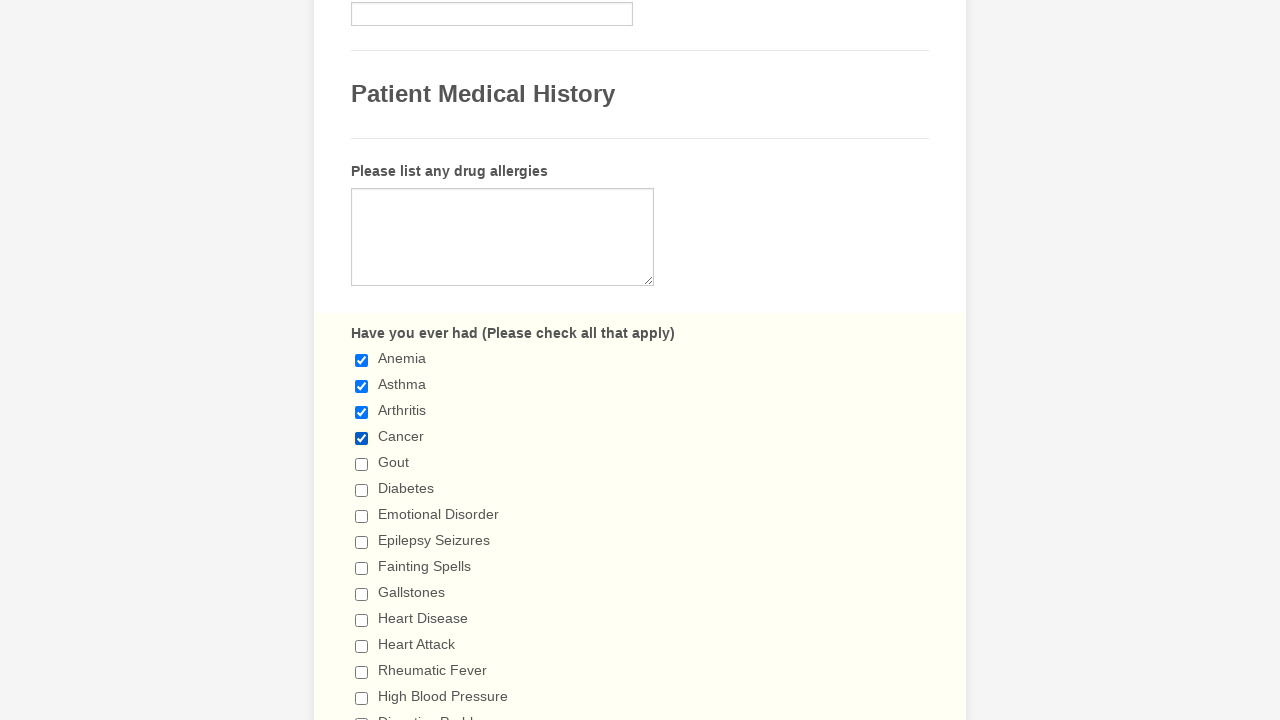

Selected checkbox with value 'Gout' at (362, 464) on input.form-checkbox >> nth=4
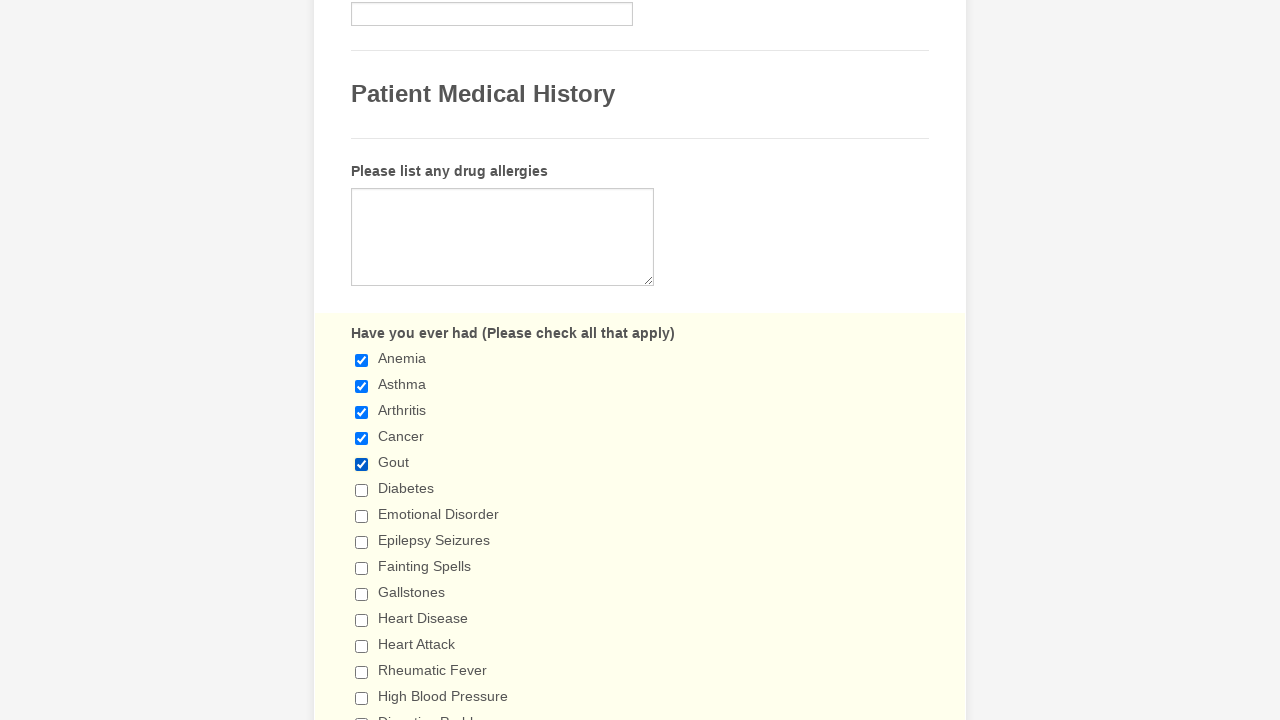

Selected checkbox with value 'Diabetes' at (362, 490) on input.form-checkbox >> nth=5
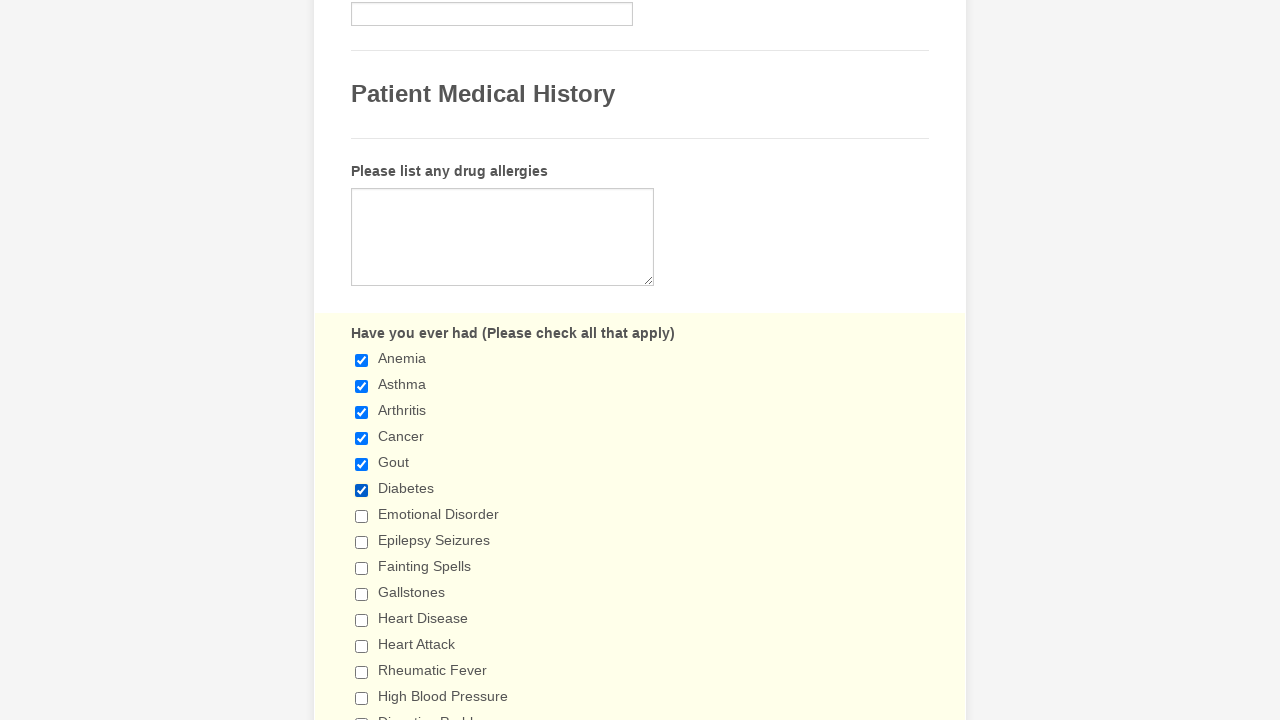

Selected checkbox with value 'Emotional Disorder' at (362, 516) on input.form-checkbox >> nth=6
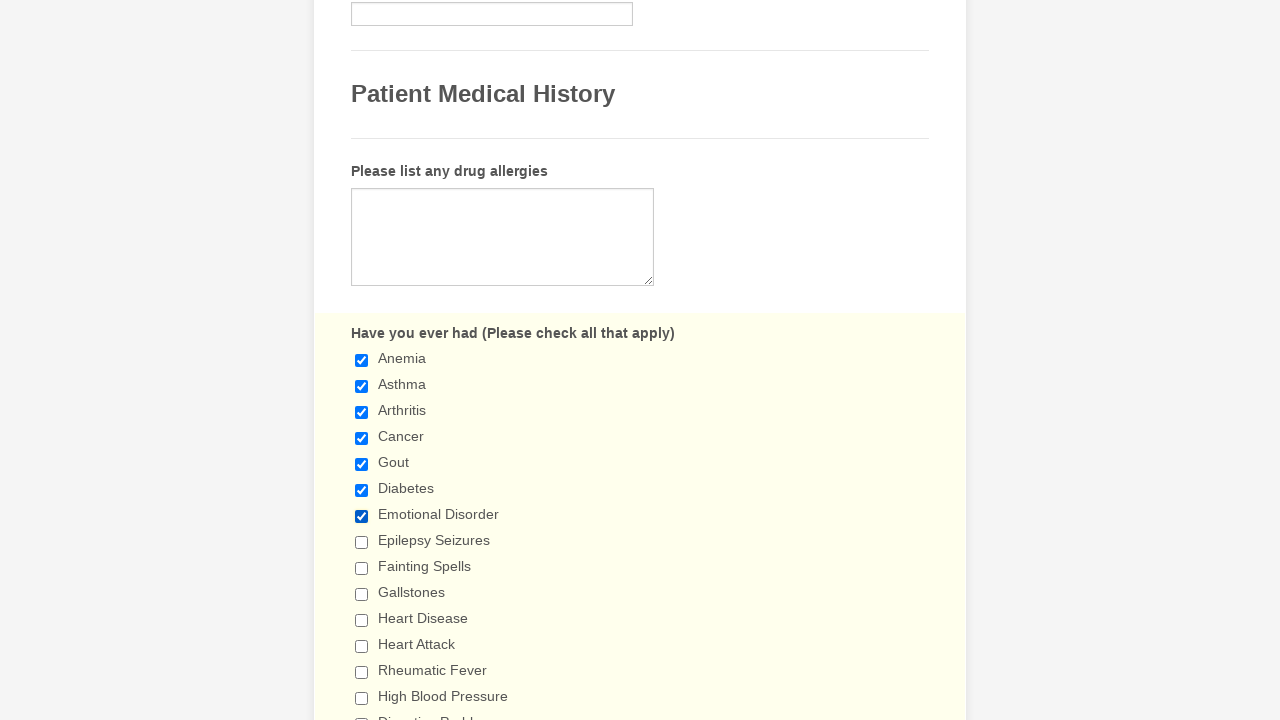

Selected checkbox with value 'Epilepsy Seizures' at (362, 542) on input.form-checkbox >> nth=7
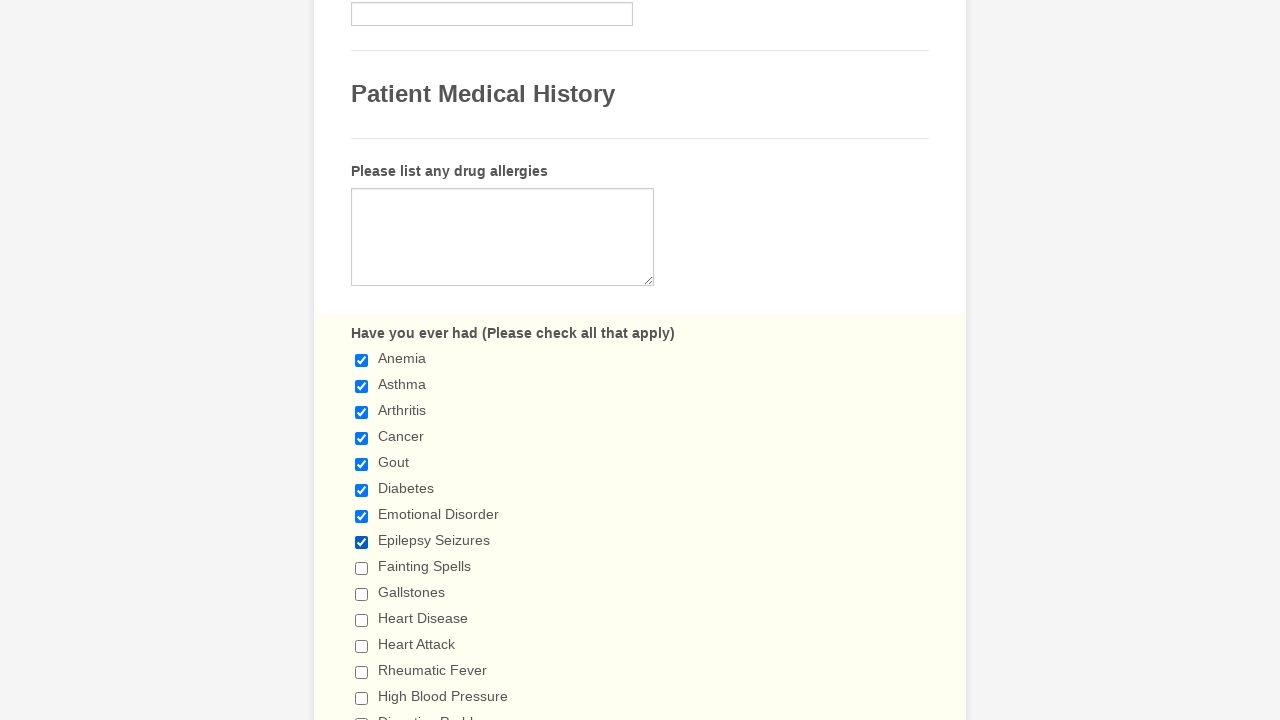

Selected checkbox with value 'Fainting Spells' at (362, 568) on input.form-checkbox >> nth=8
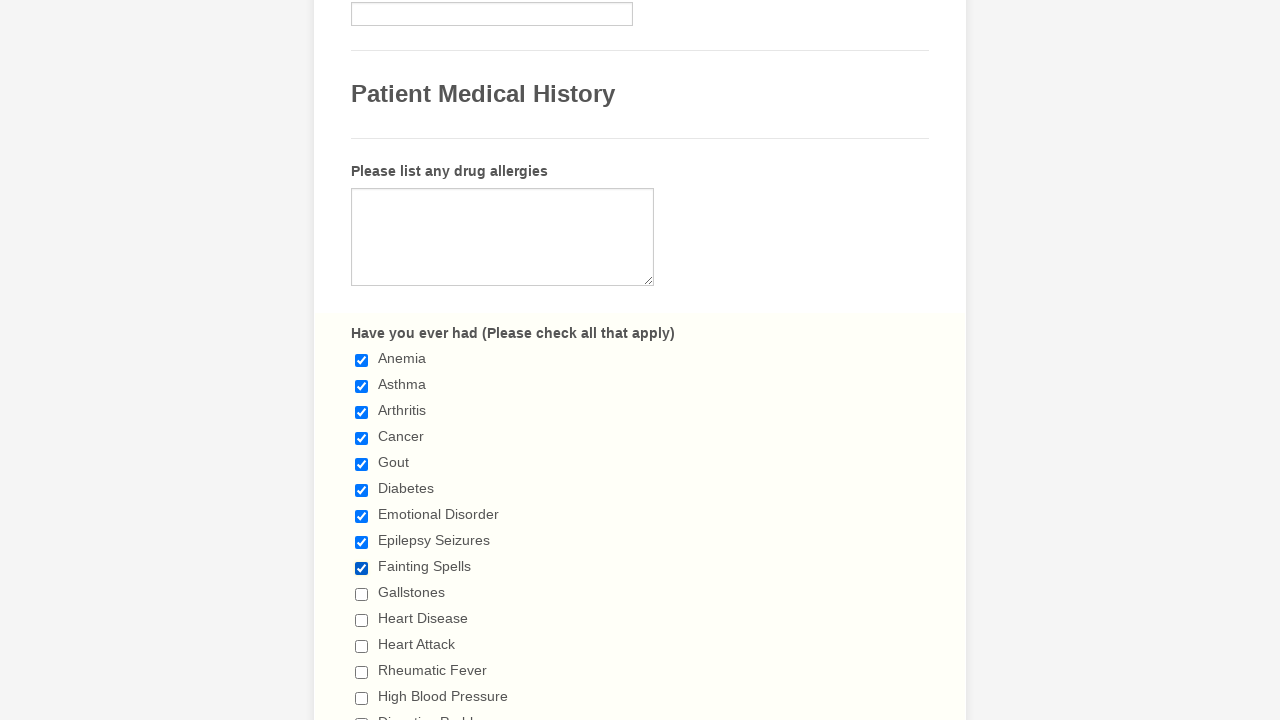

Selected checkbox with value 'Gallstones' at (362, 594) on input.form-checkbox >> nth=9
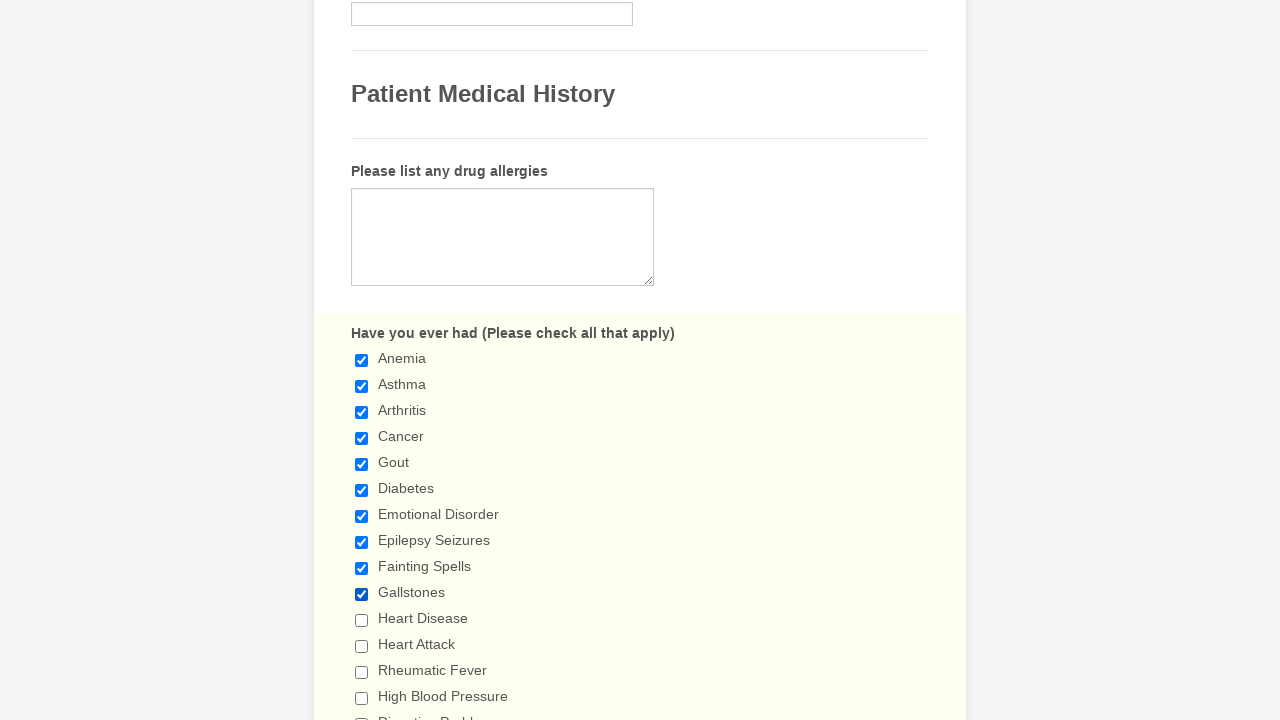

Selected checkbox with value 'Heart Disease' at (362, 620) on input.form-checkbox >> nth=10
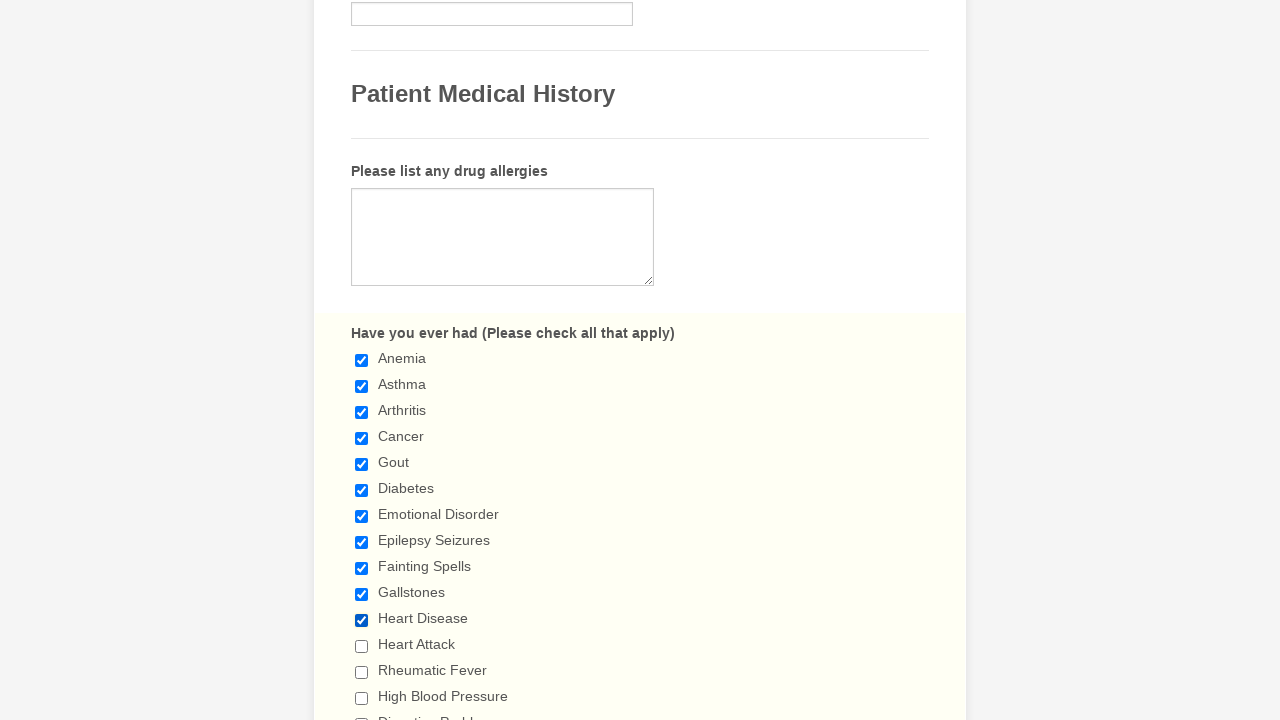

Selected checkbox with value 'Heart Attack' at (362, 646) on input.form-checkbox >> nth=11
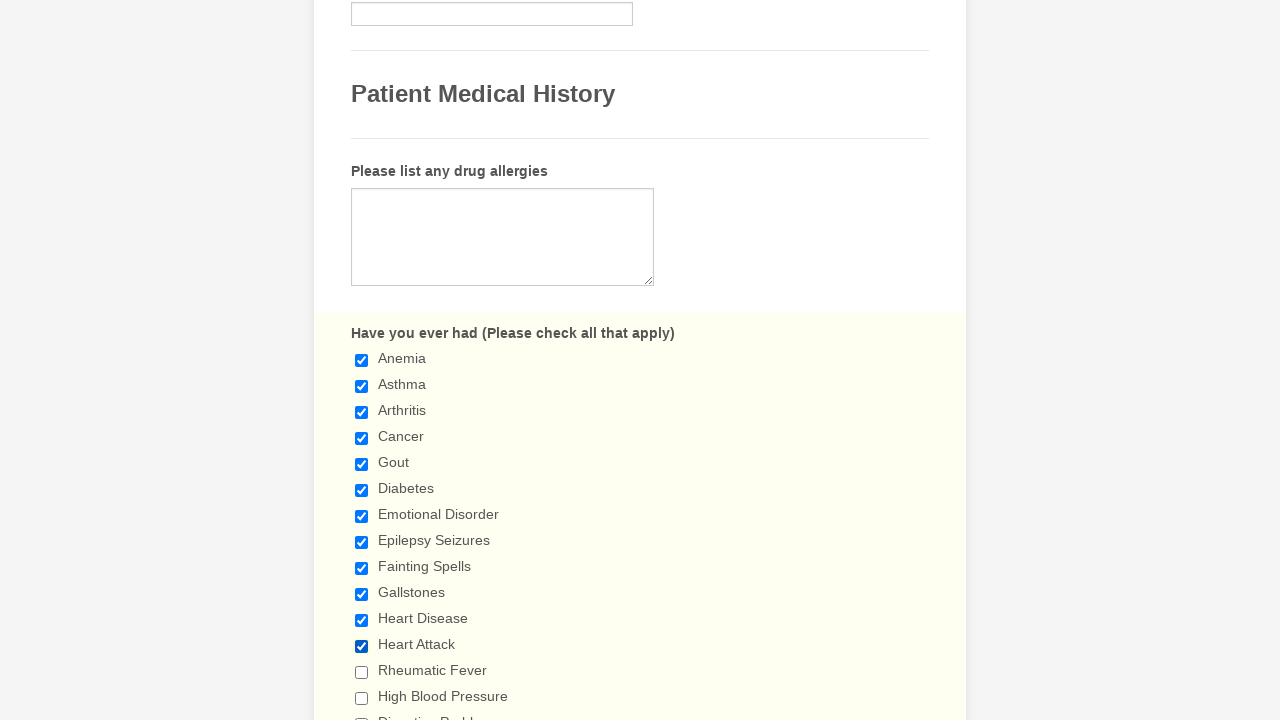

Selected checkbox with value 'Rheumatic Fever' at (362, 672) on input.form-checkbox >> nth=12
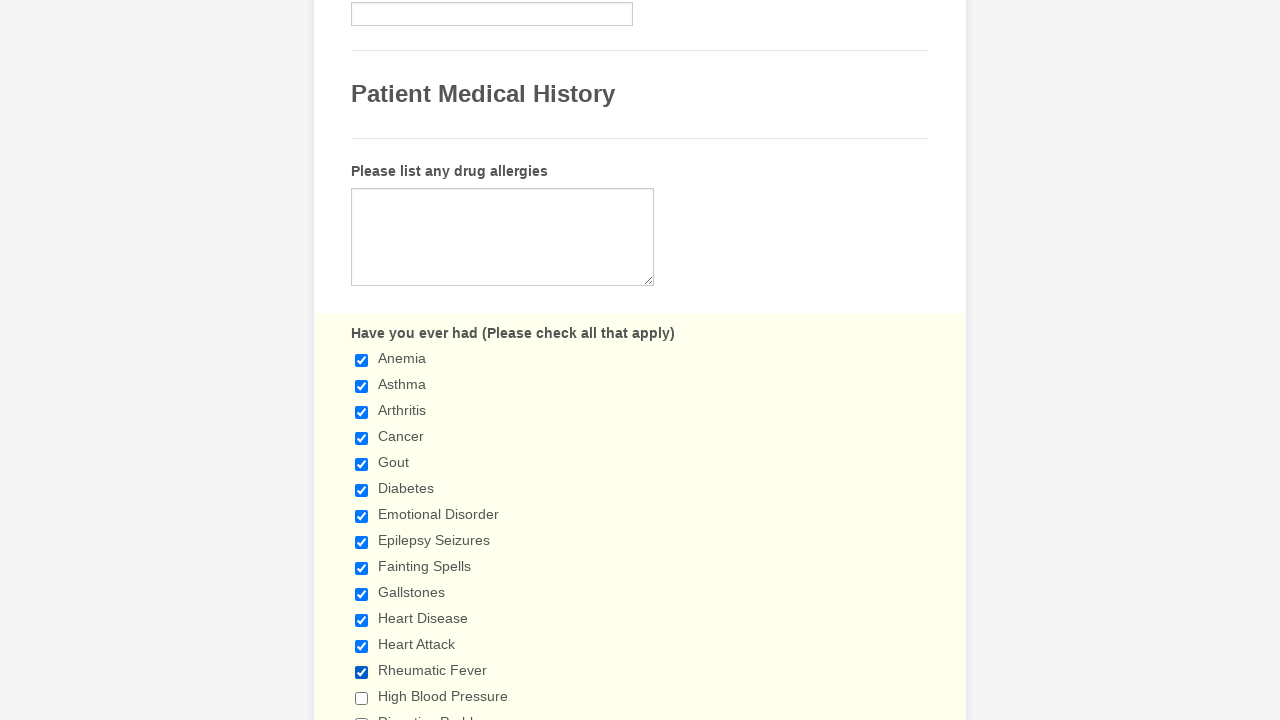

Selected checkbox with value 'High Blood Pressure' at (362, 698) on input.form-checkbox >> nth=13
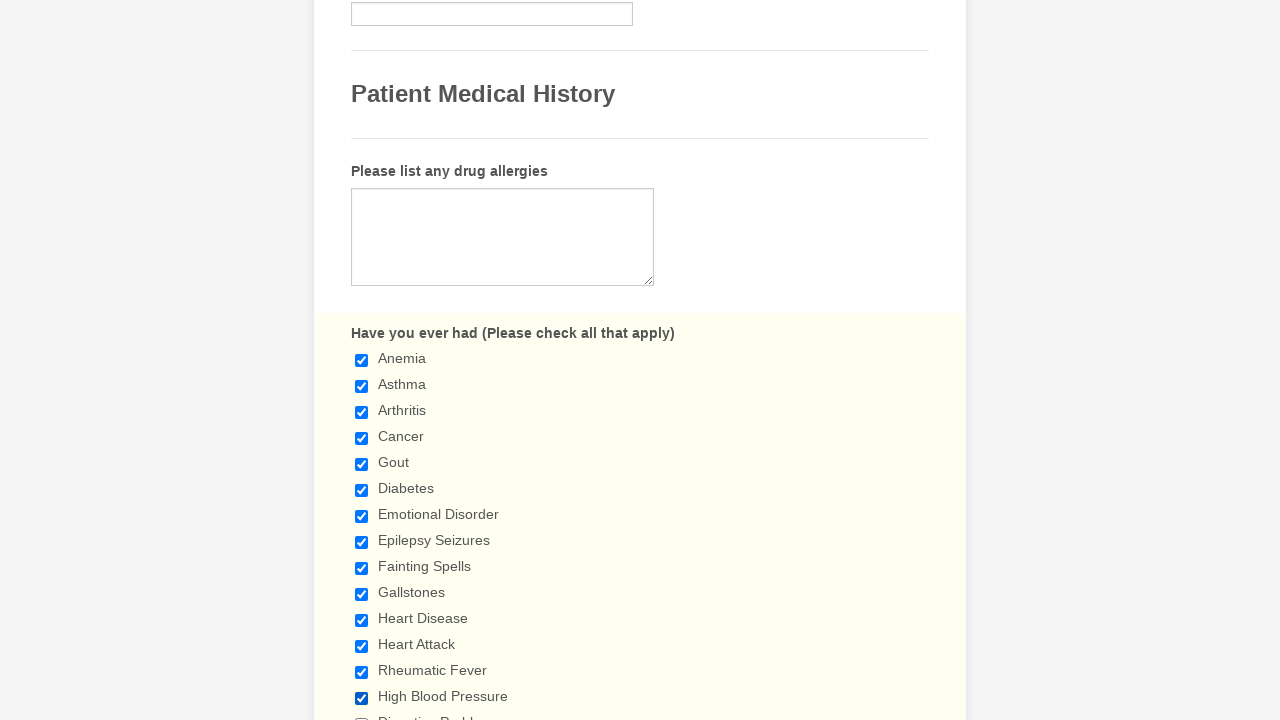

Selected checkbox with value 'Digestive Problems' at (362, 714) on input.form-checkbox >> nth=14
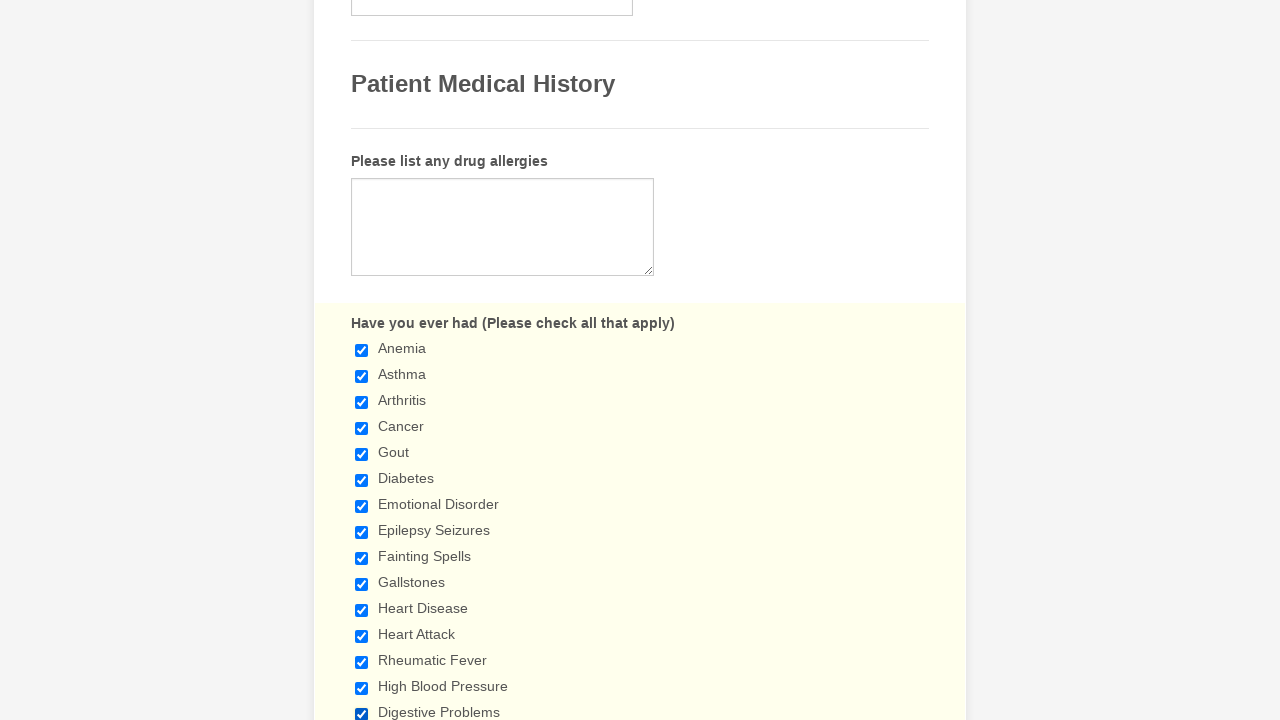

Selected checkbox with value 'Ulcerative Colitis' at (362, 360) on input.form-checkbox >> nth=15
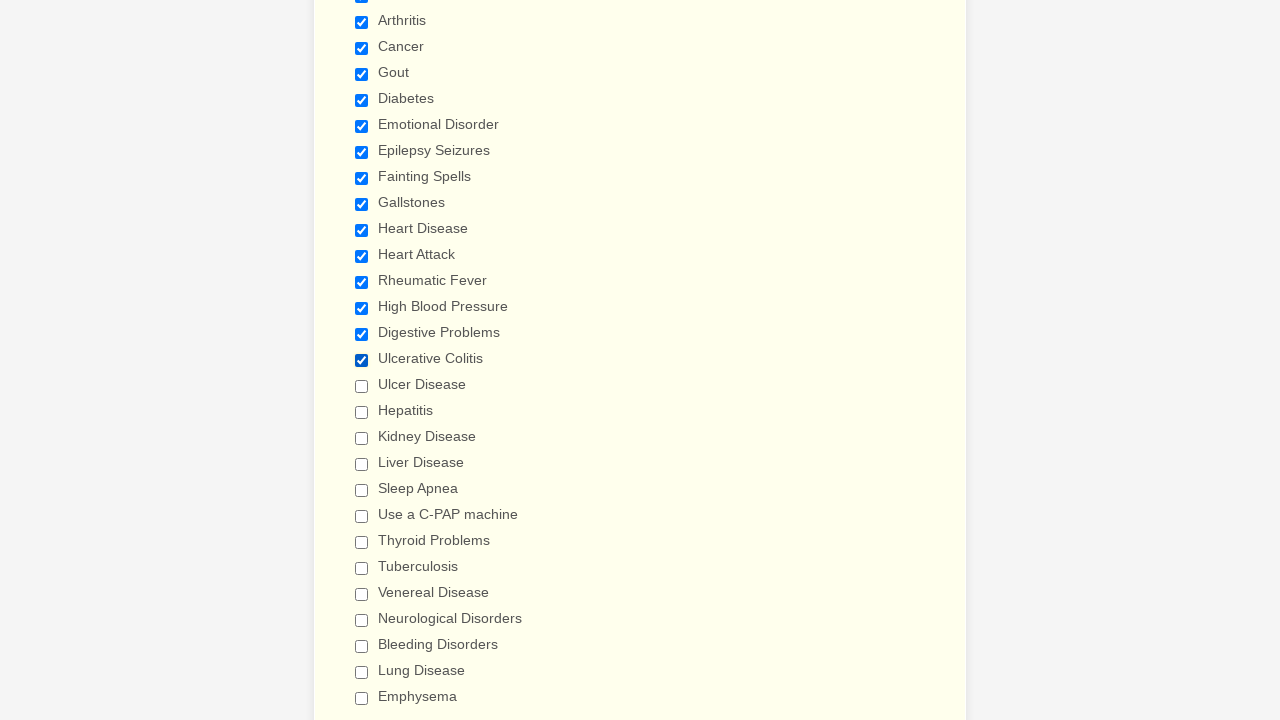

Selected checkbox with value 'Ulcer Disease' at (362, 386) on input.form-checkbox >> nth=16
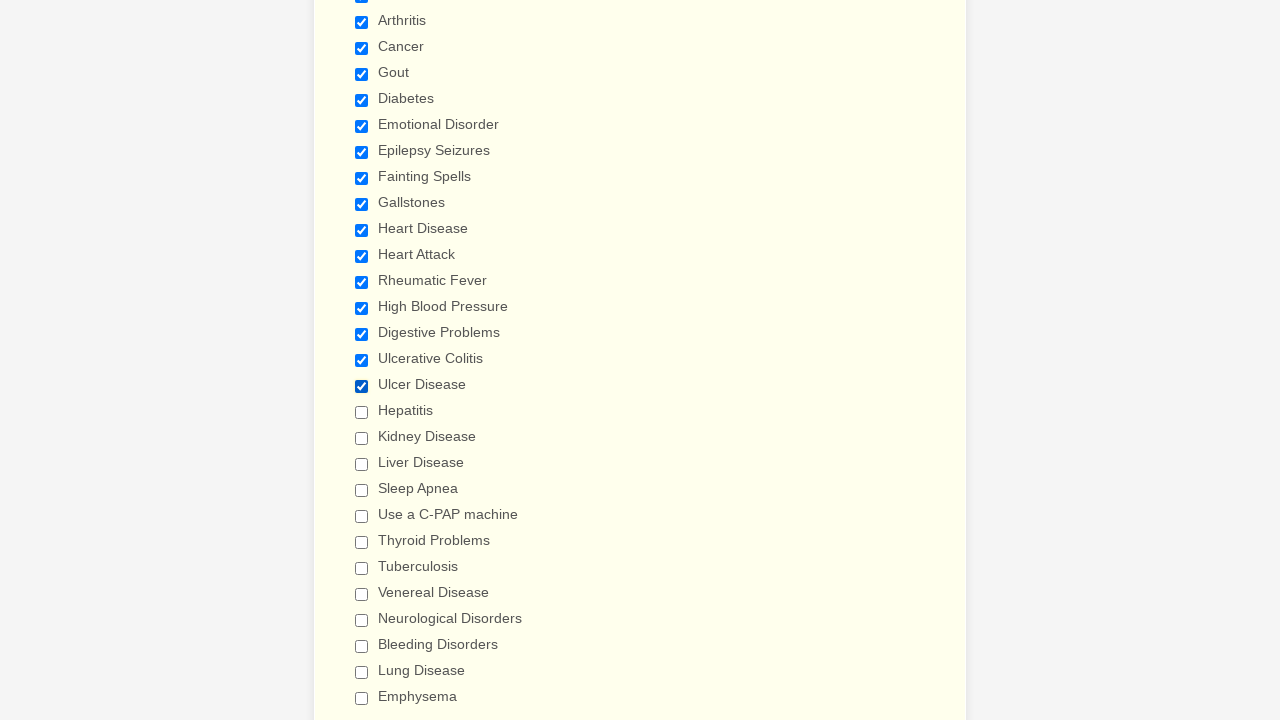

Selected checkbox with value 'Hepatitis' at (362, 412) on input.form-checkbox >> nth=17
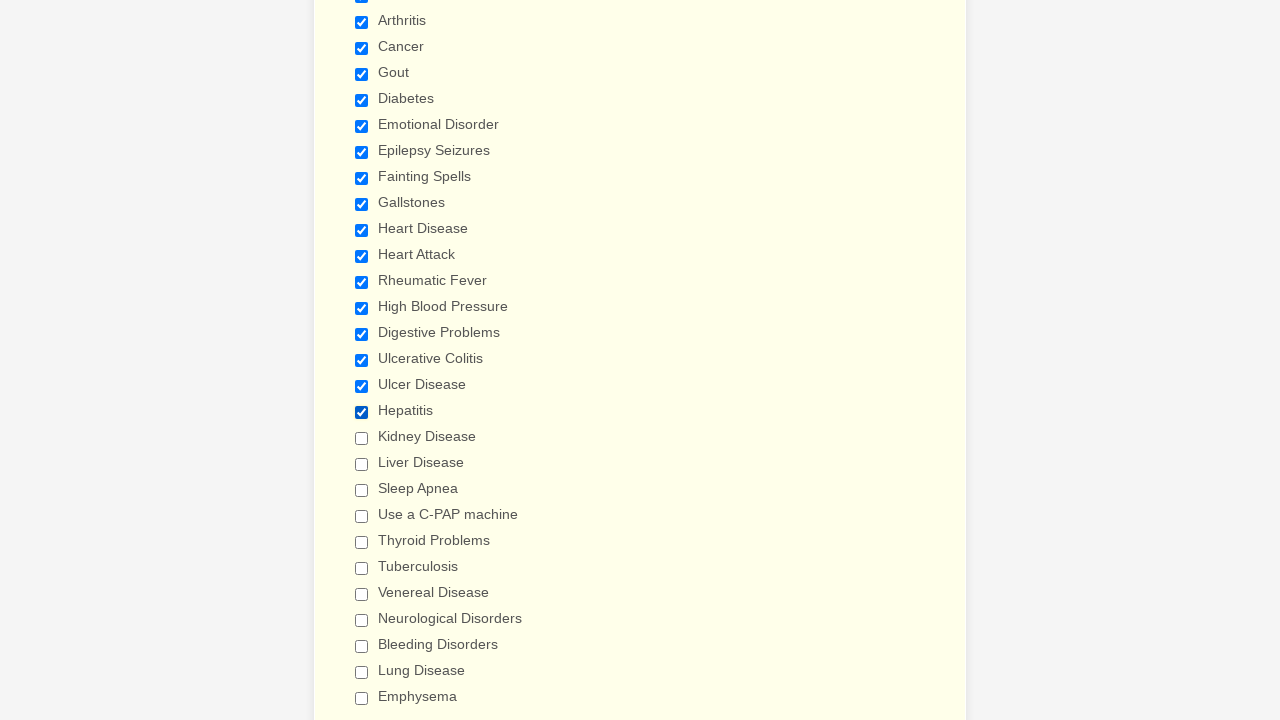

Selected checkbox with value 'Kidney Disease' at (362, 438) on input.form-checkbox >> nth=18
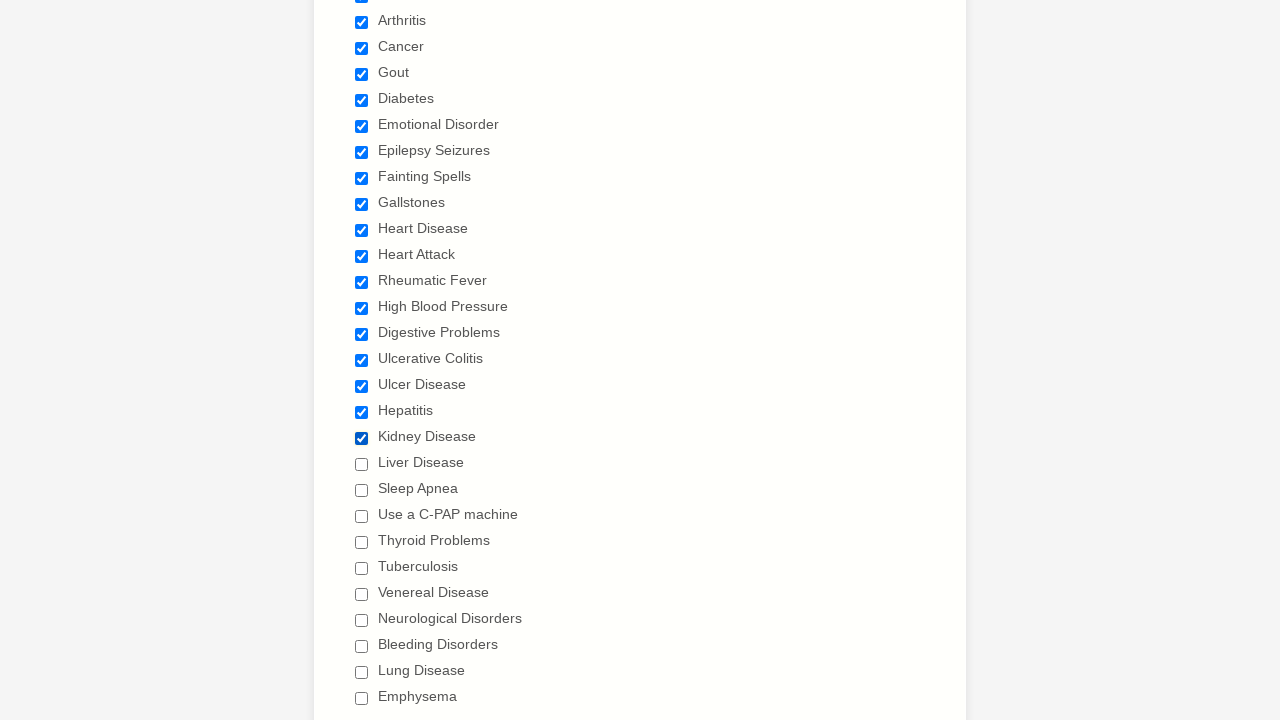

Selected checkbox with value 'Liver Disease' at (362, 464) on input.form-checkbox >> nth=19
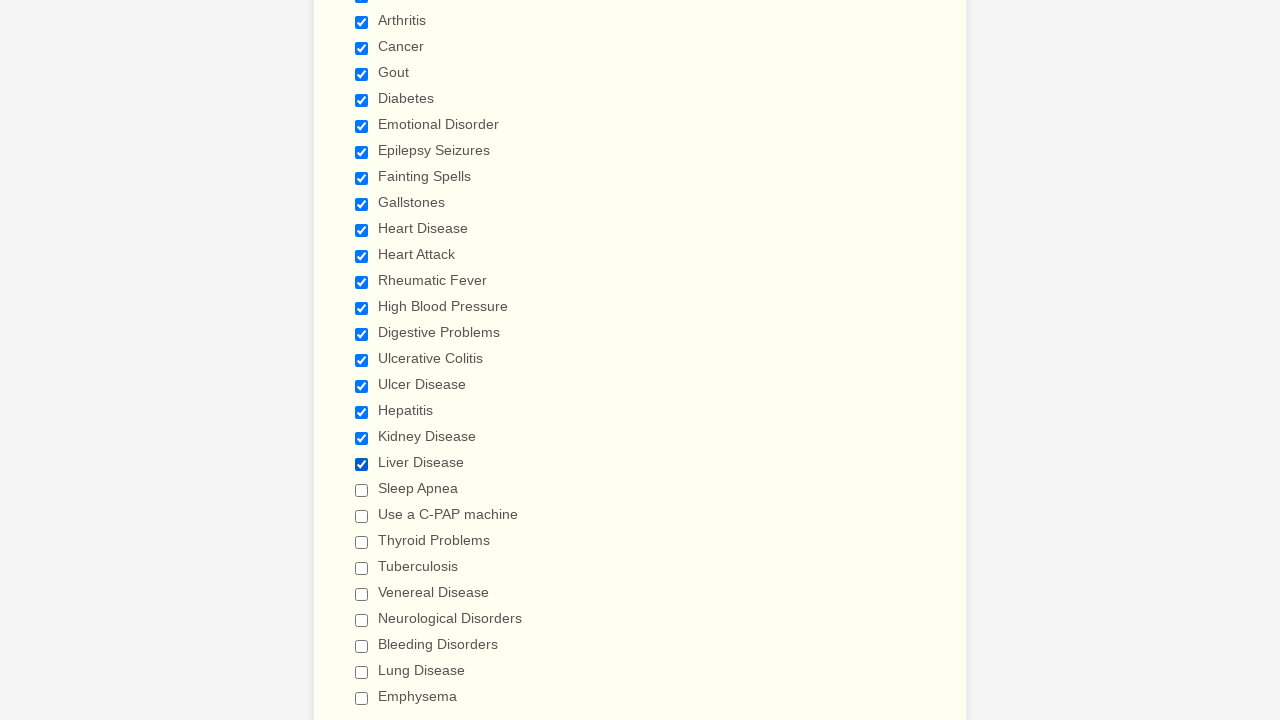

Selected checkbox with value 'Sleep Apnea' at (362, 490) on input.form-checkbox >> nth=20
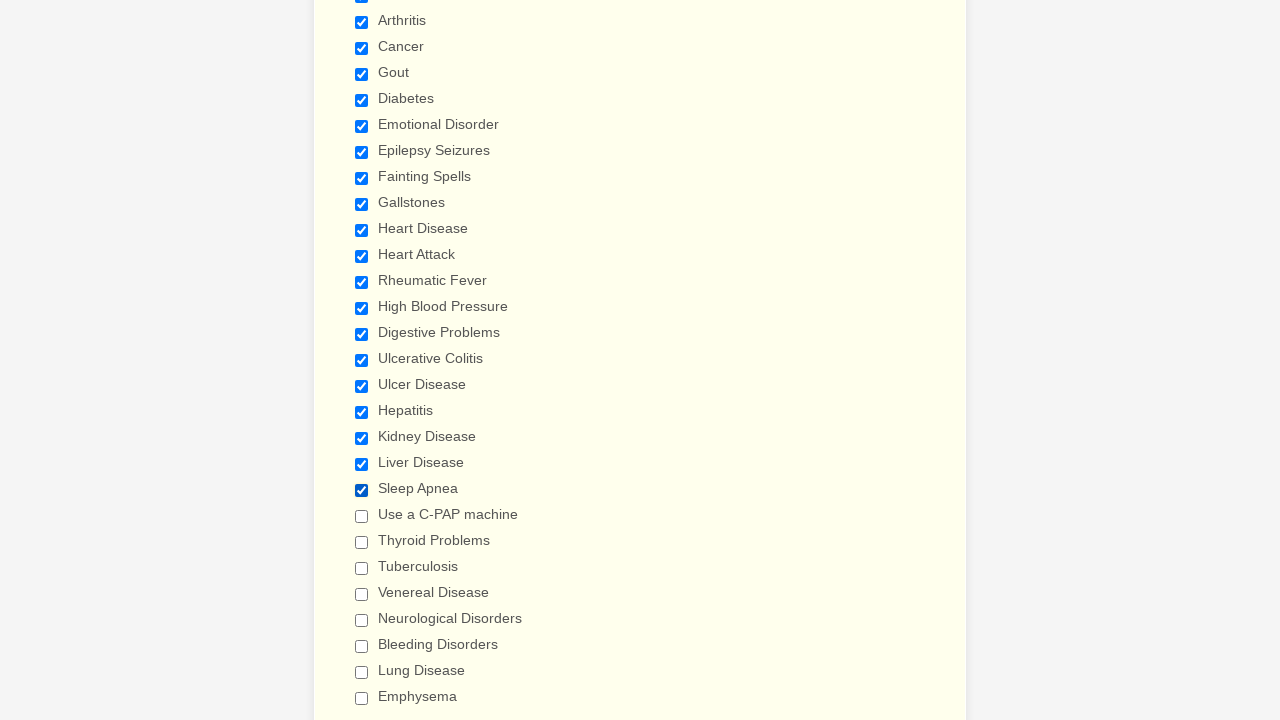

Selected checkbox with value 'Use a C-PAP machine' at (362, 516) on input.form-checkbox >> nth=21
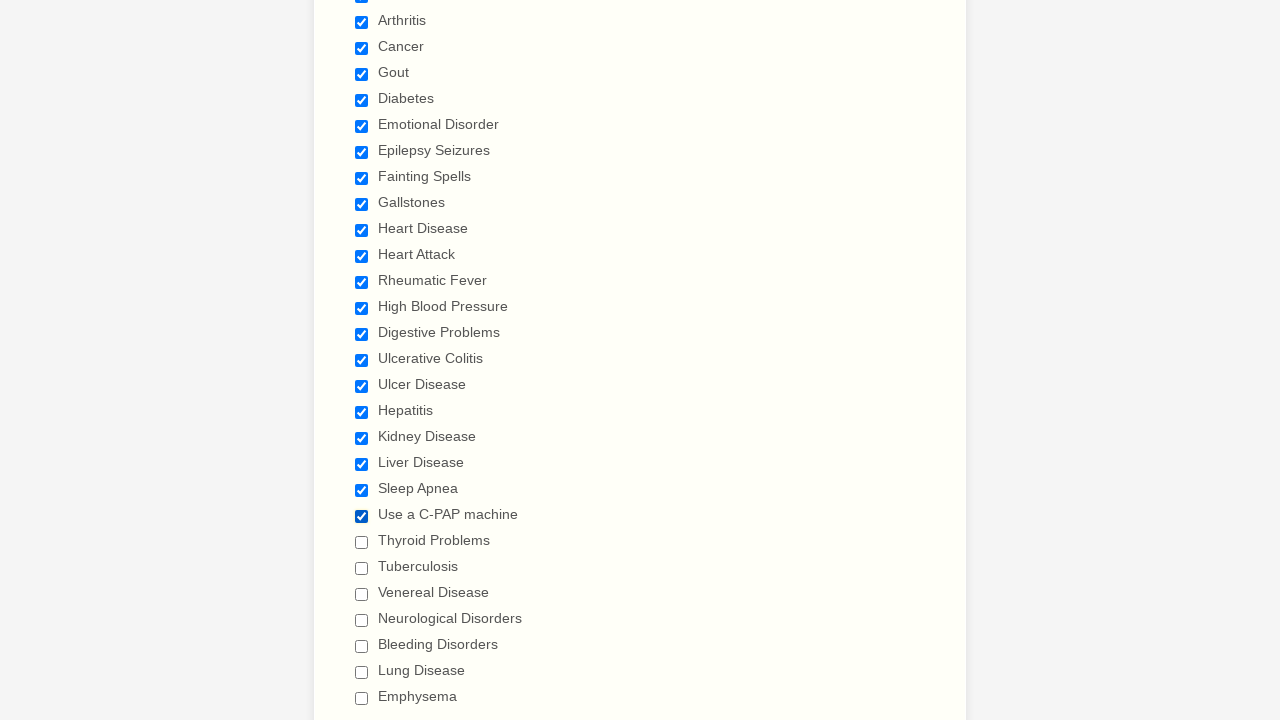

Selected checkbox with value 'Thyroid Problems' at (362, 542) on input.form-checkbox >> nth=22
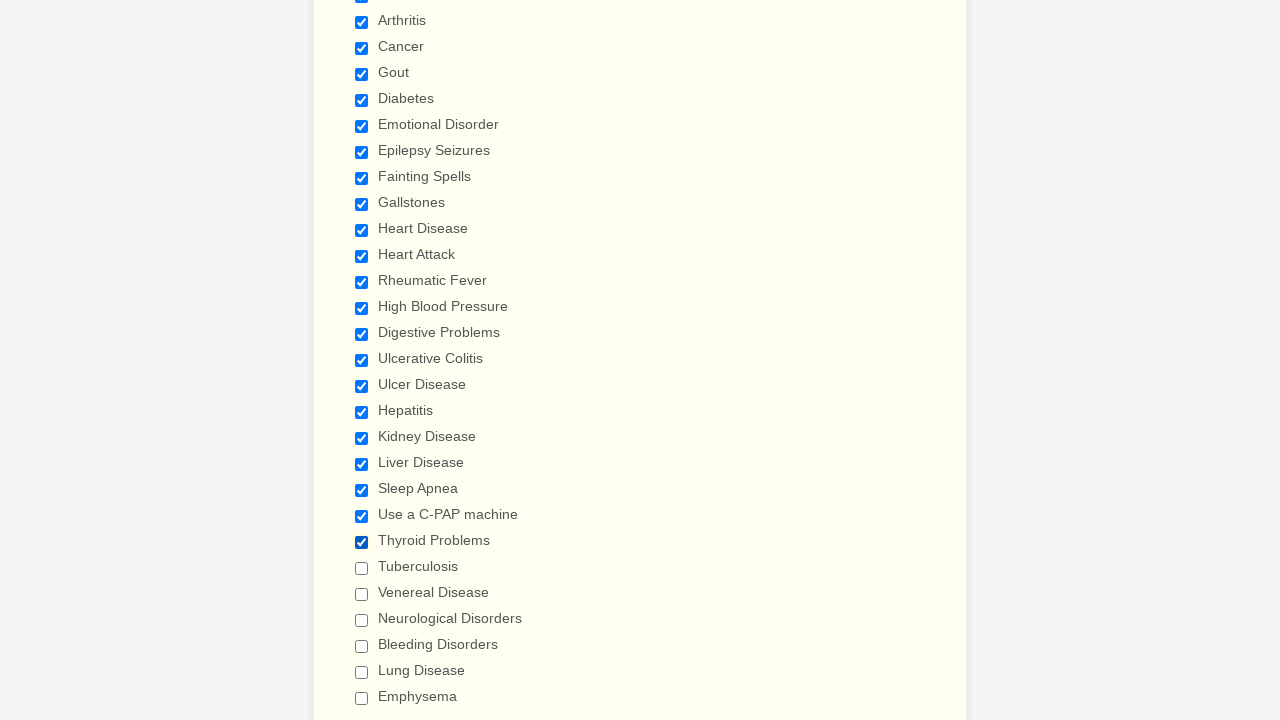

Selected checkbox with value 'Tuberculosis' at (362, 568) on input.form-checkbox >> nth=23
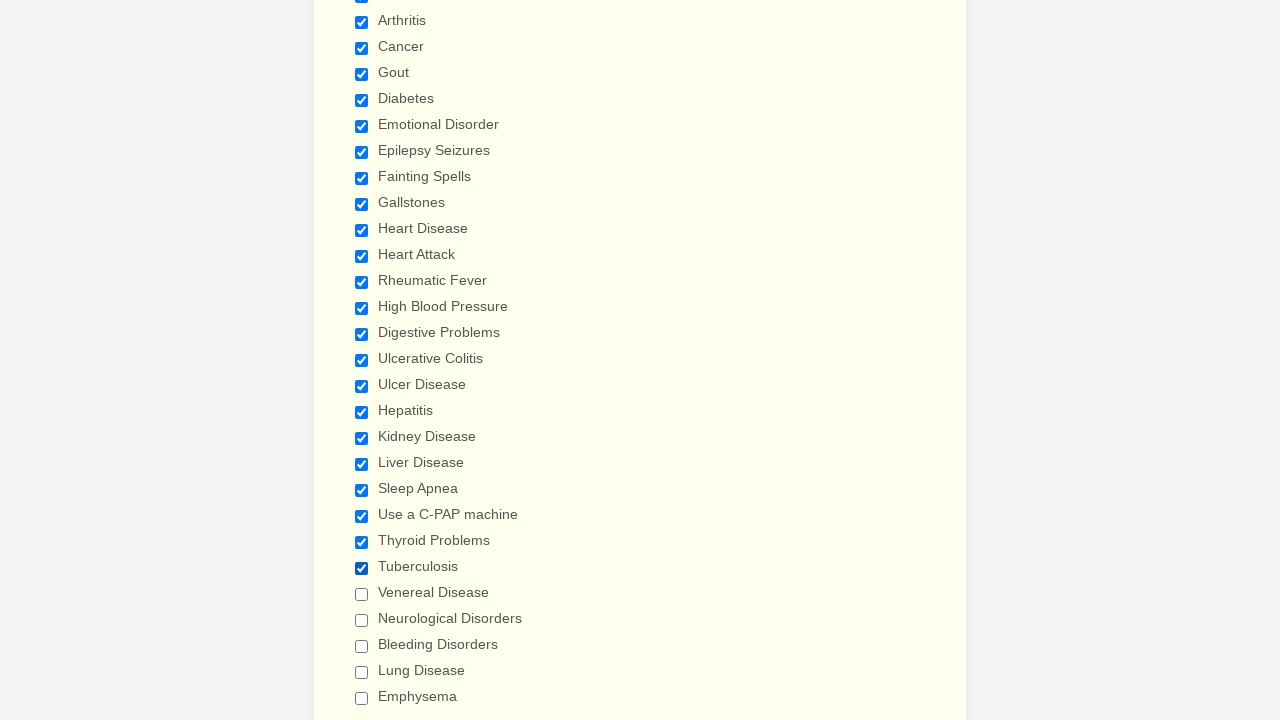

Selected checkbox with value 'Venereal Disease' at (362, 594) on input.form-checkbox >> nth=24
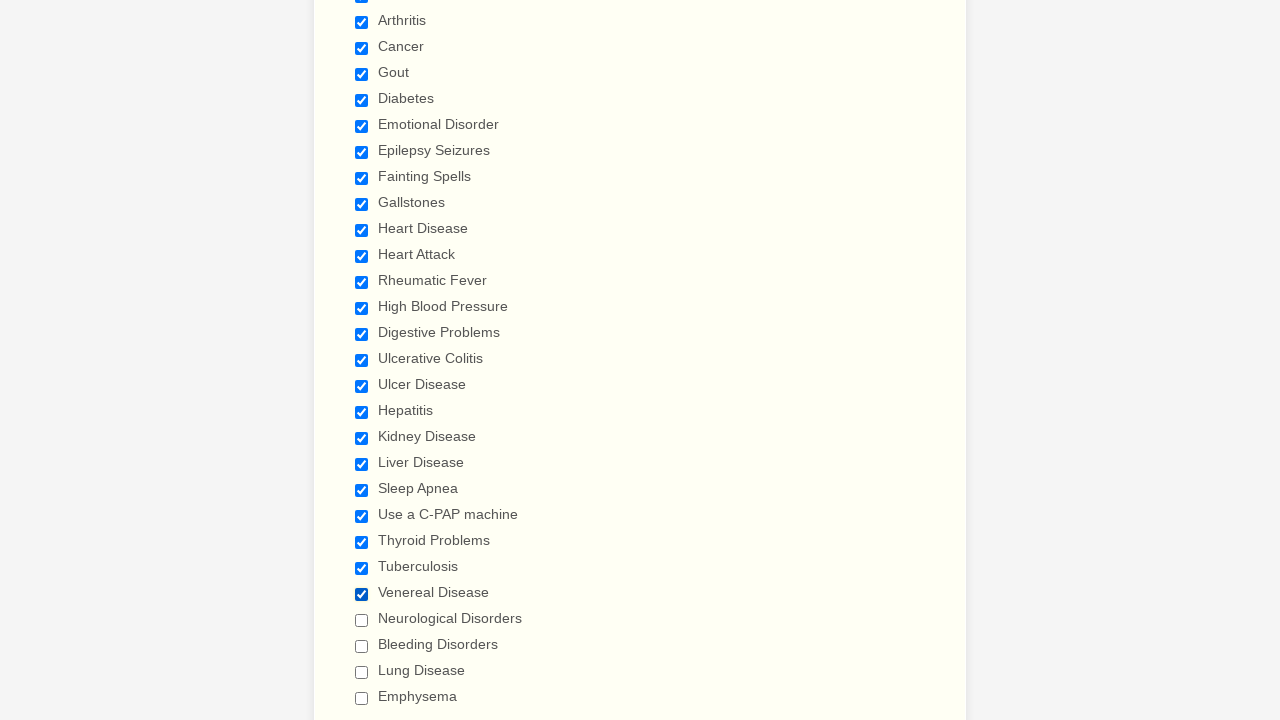

Selected checkbox with value 'Neurological Disorders' at (362, 620) on input.form-checkbox >> nth=25
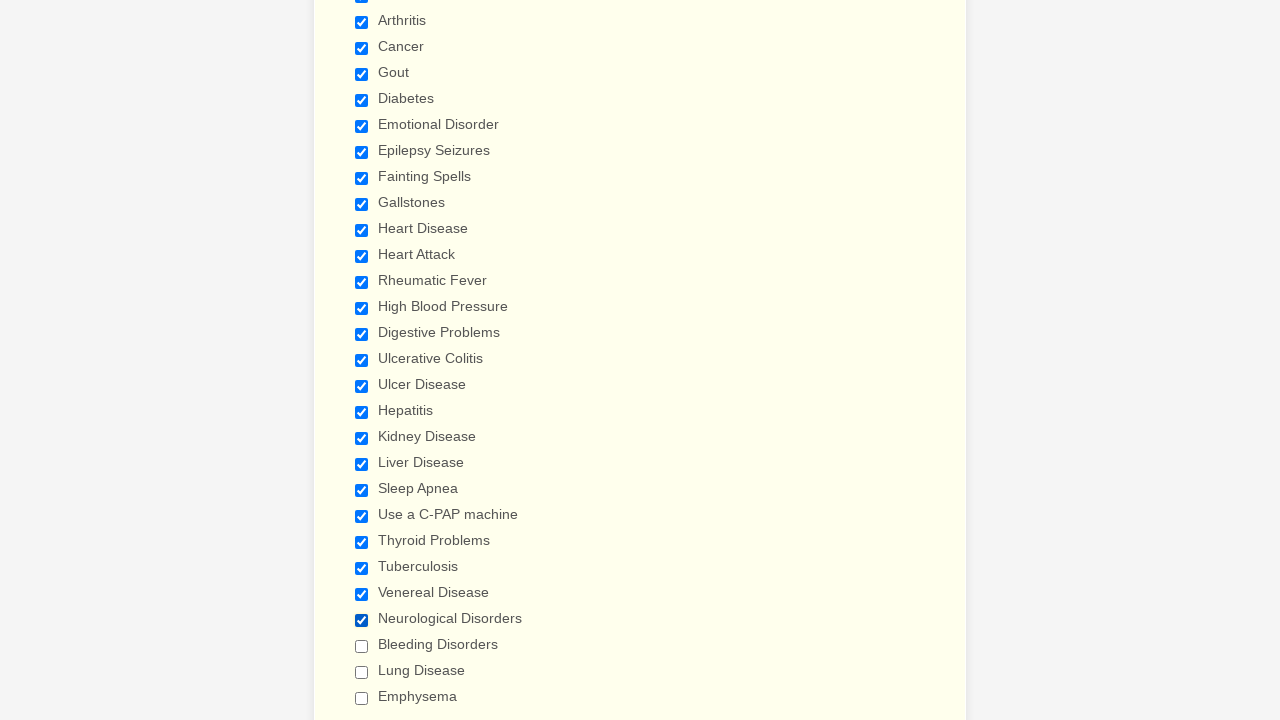

Selected checkbox with value 'Bleeding Disorders' at (362, 646) on input.form-checkbox >> nth=26
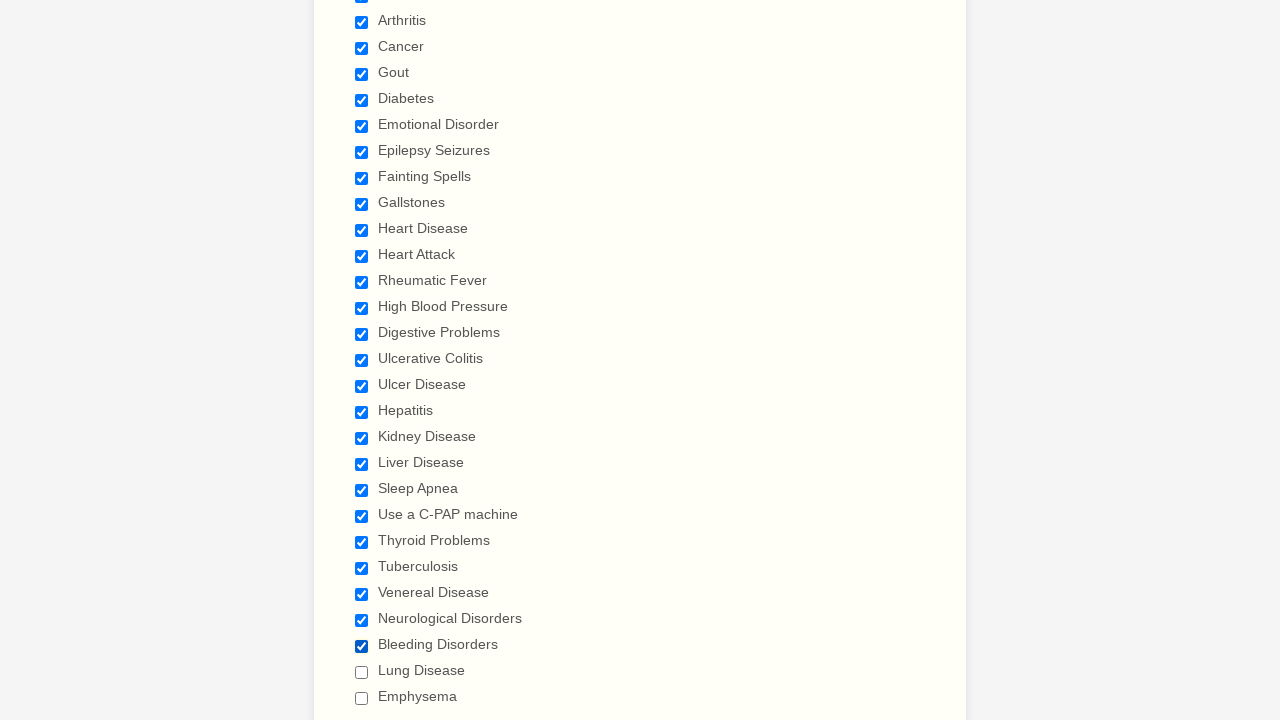

Selected checkbox with value 'Lung Disease' at (362, 672) on input.form-checkbox >> nth=27
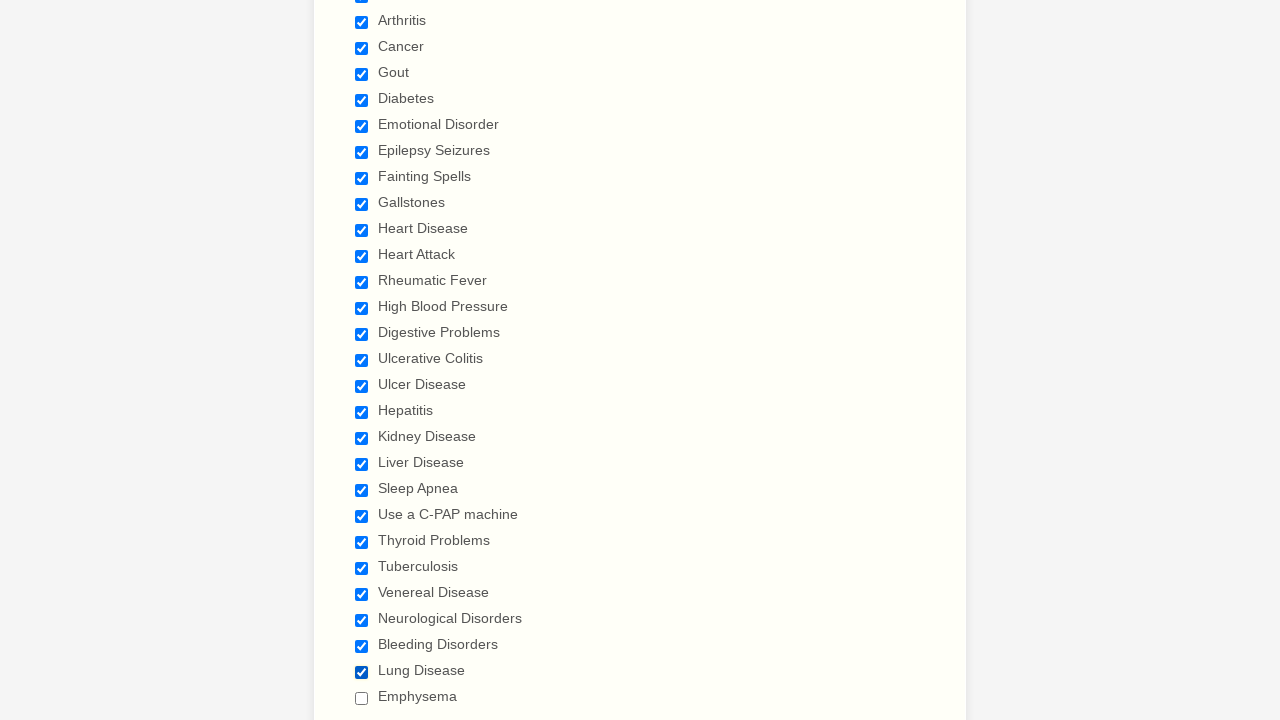

Selected checkbox with value 'Emphysema' at (362, 698) on input.form-checkbox >> nth=28
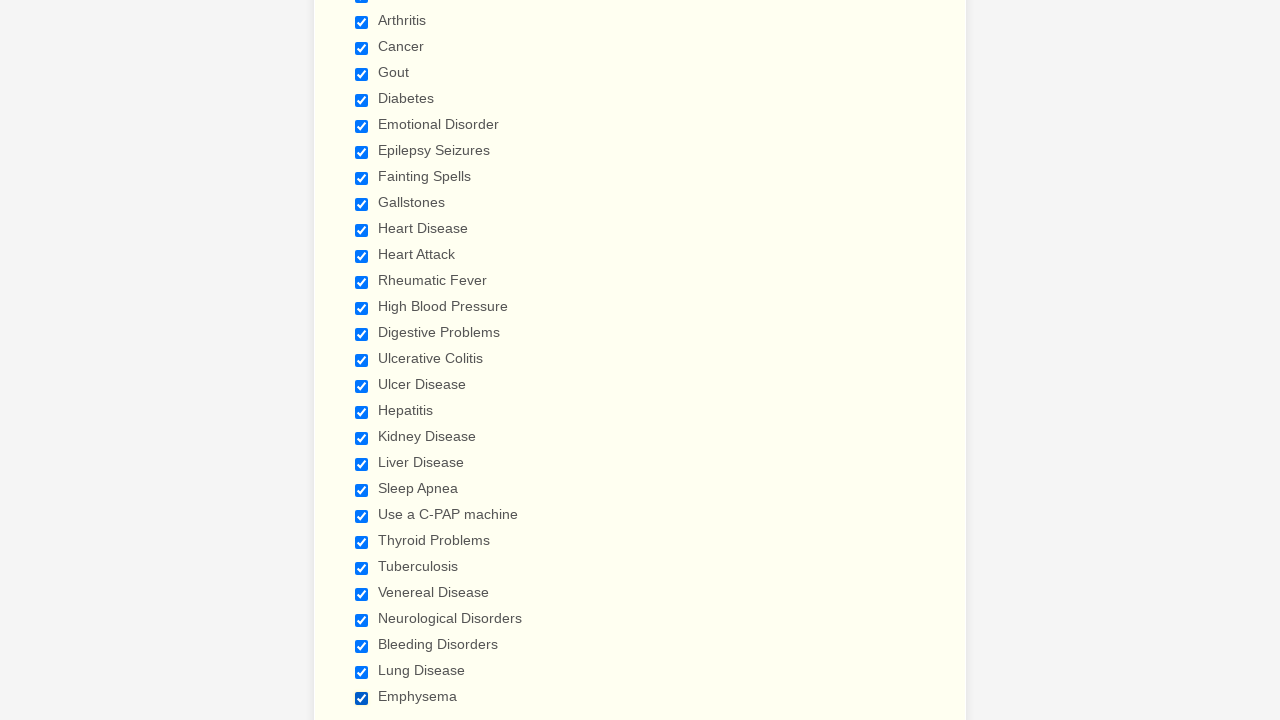

Deselected checkbox with value 'Anemia' at (362, 360) on input.form-checkbox >> nth=0
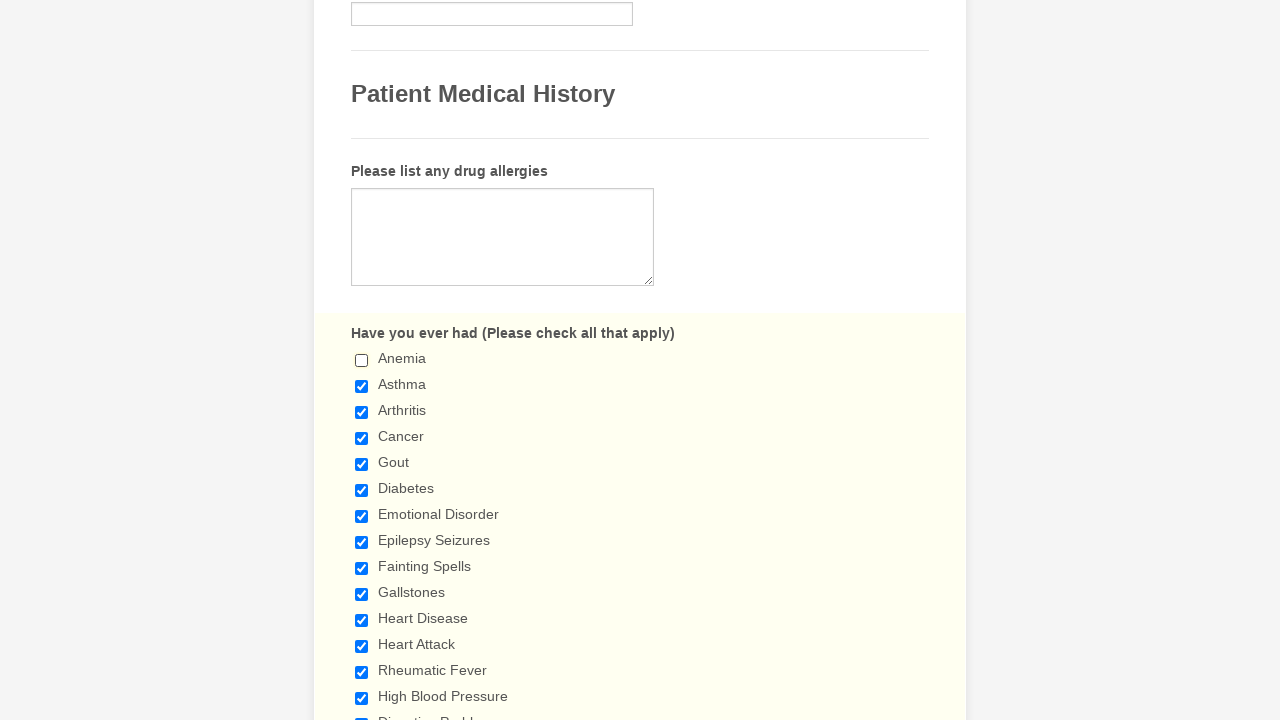

Deselected checkbox with value 'Asthma' at (362, 386) on input.form-checkbox >> nth=1
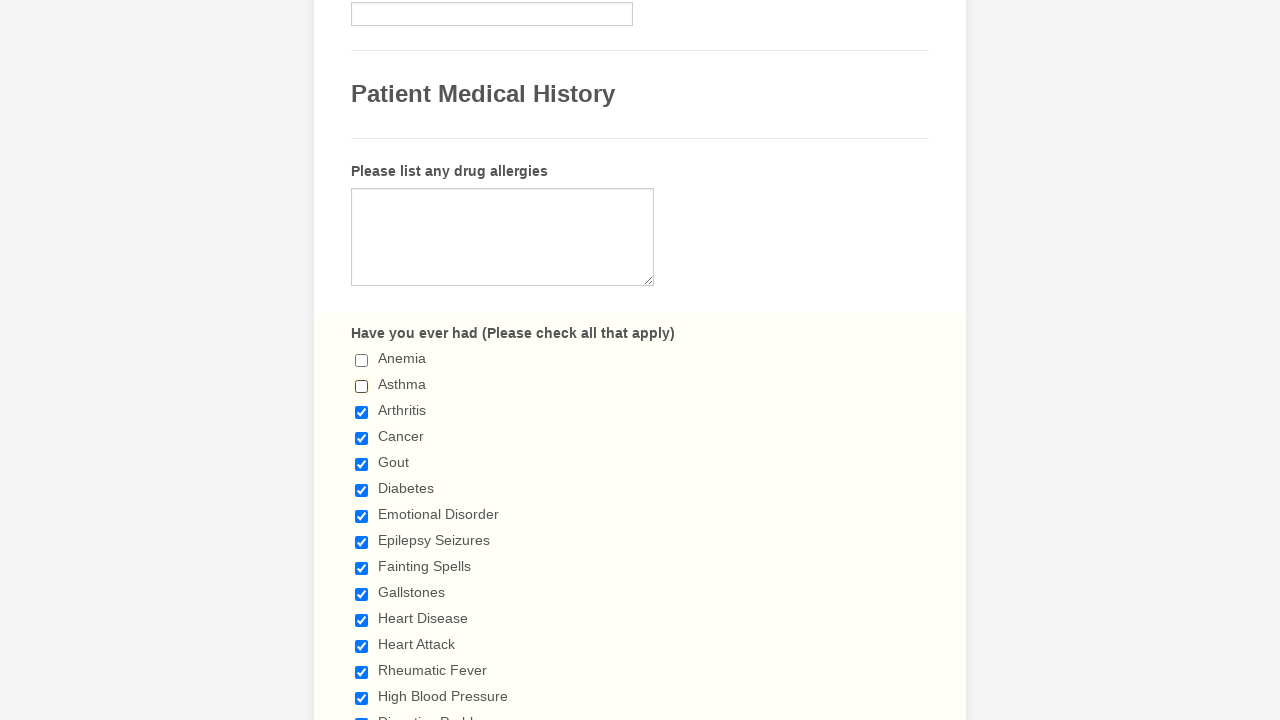

Deselected checkbox with value 'Arthritis' at (362, 412) on input.form-checkbox >> nth=2
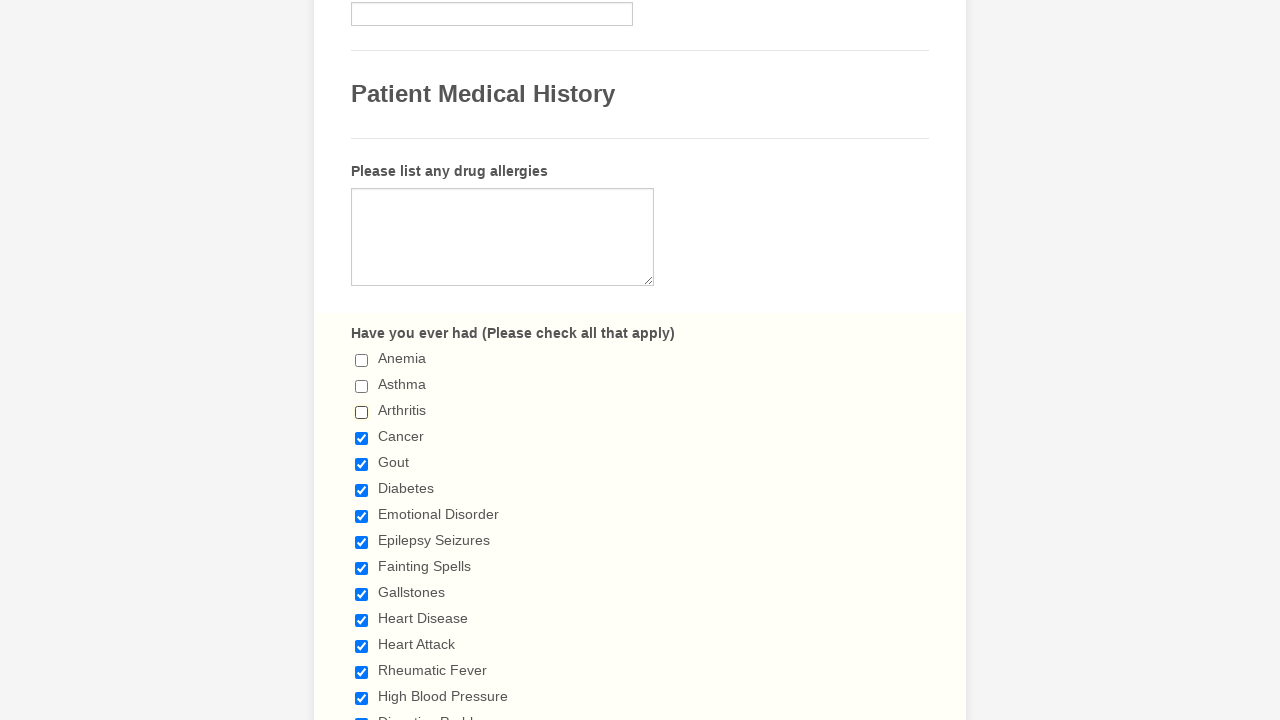

Deselected checkbox with value 'Cancer' at (362, 438) on input.form-checkbox >> nth=3
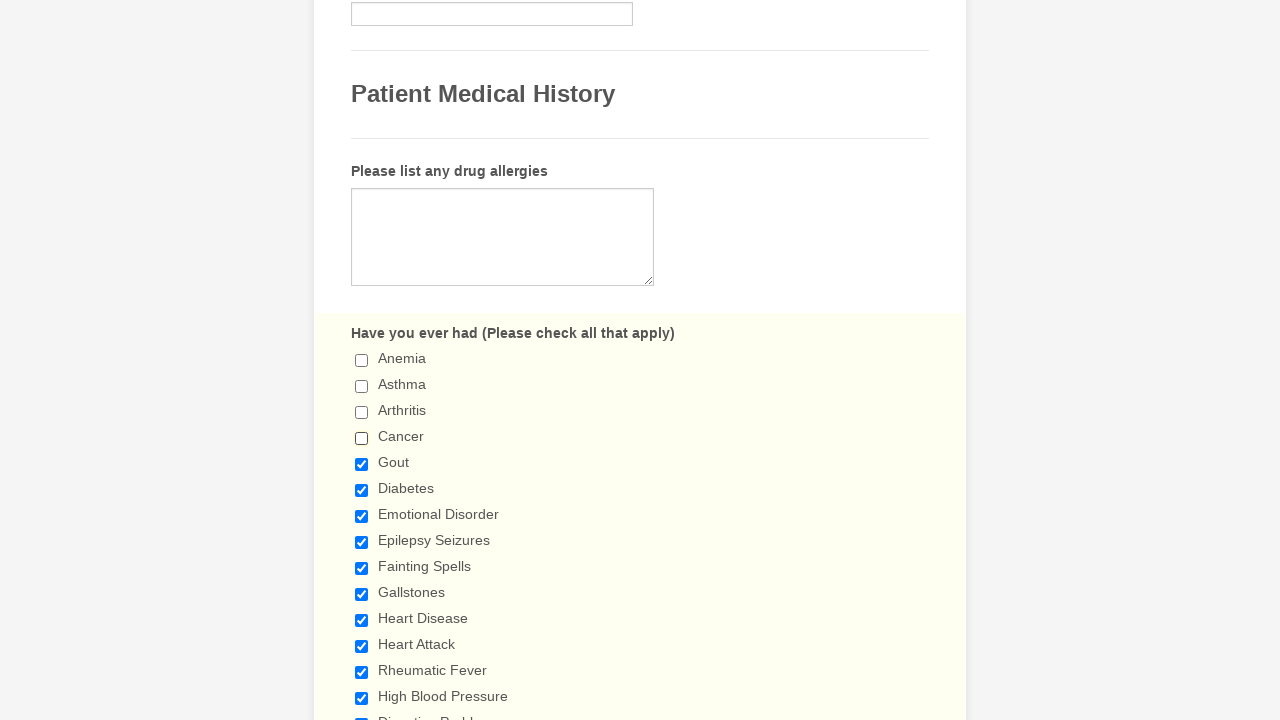

Deselected checkbox with value 'Gout' at (362, 464) on input.form-checkbox >> nth=4
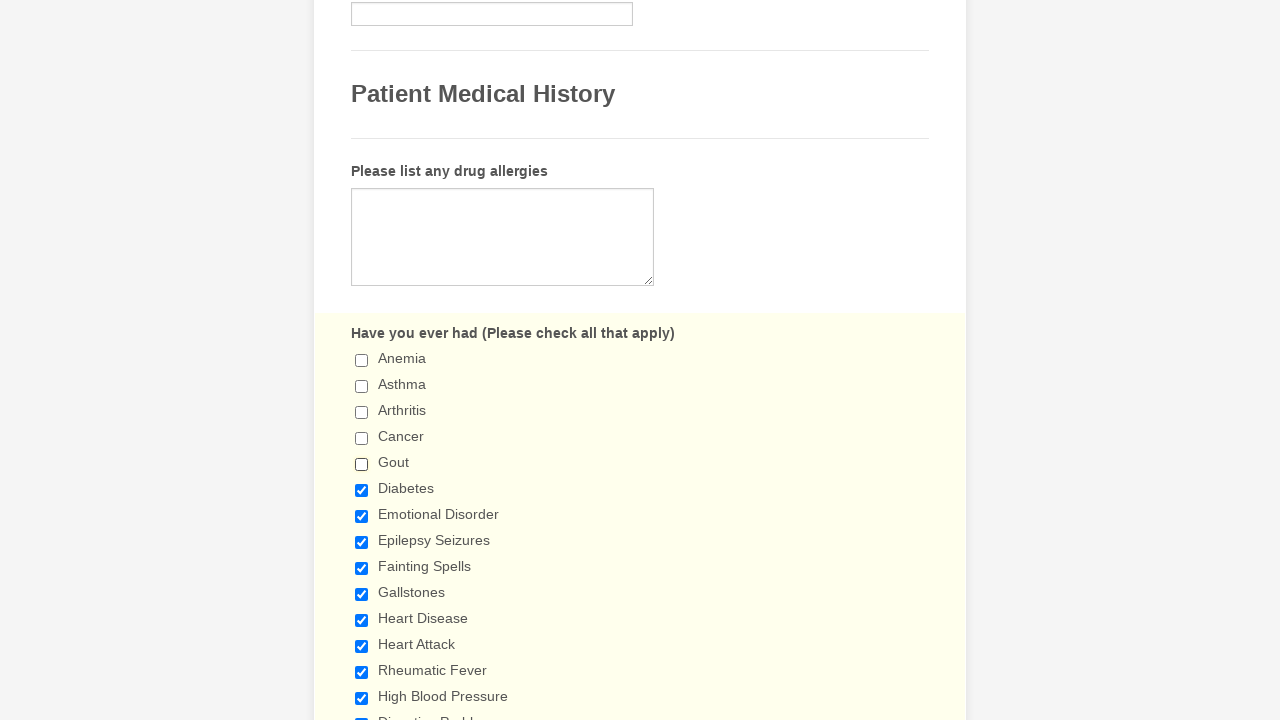

Deselected checkbox with value 'Diabetes' at (362, 490) on input.form-checkbox >> nth=5
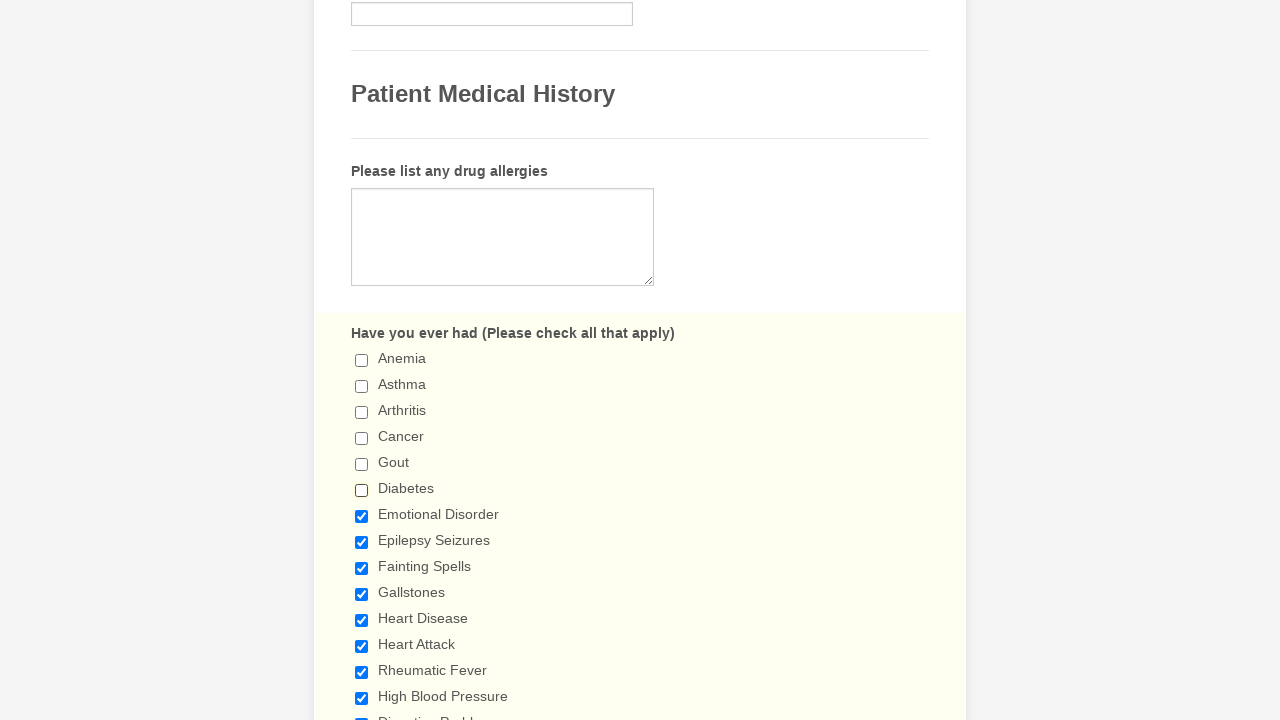

Deselected checkbox with value 'Emotional Disorder' at (362, 516) on input.form-checkbox >> nth=6
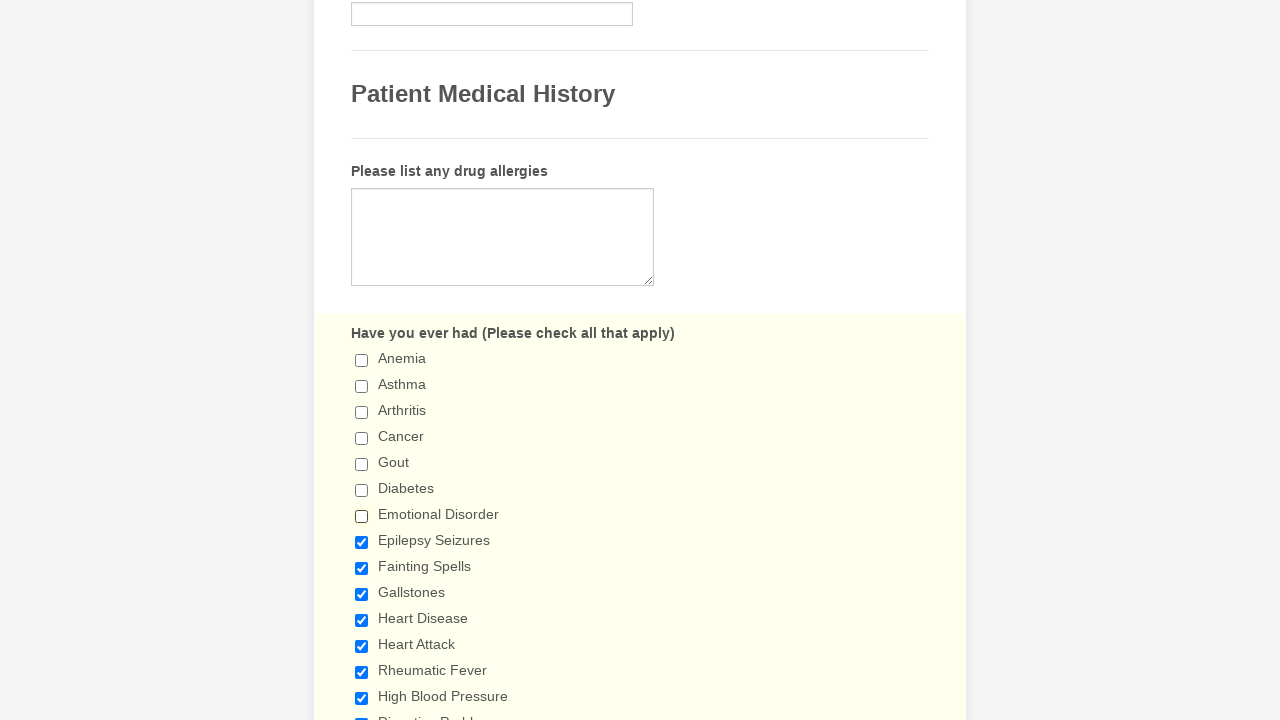

Deselected checkbox with value 'Epilepsy Seizures' at (362, 542) on input.form-checkbox >> nth=7
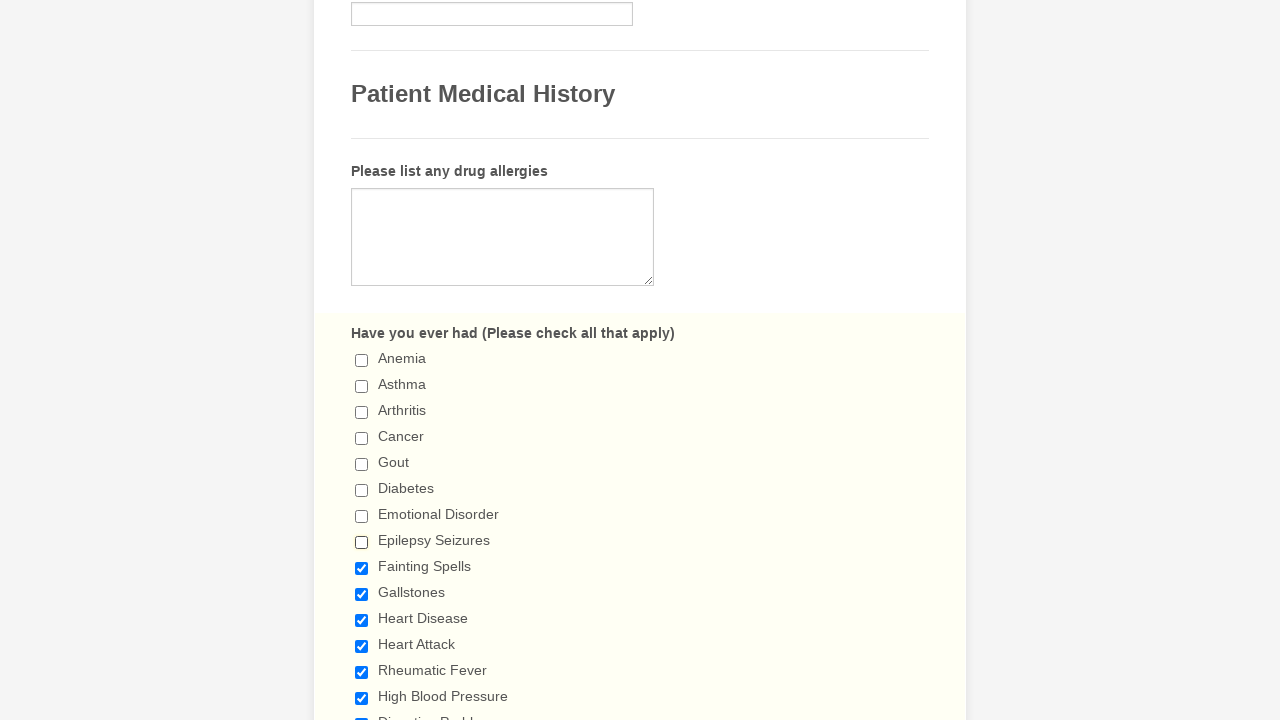

Deselected checkbox with value 'Fainting Spells' at (362, 568) on input.form-checkbox >> nth=8
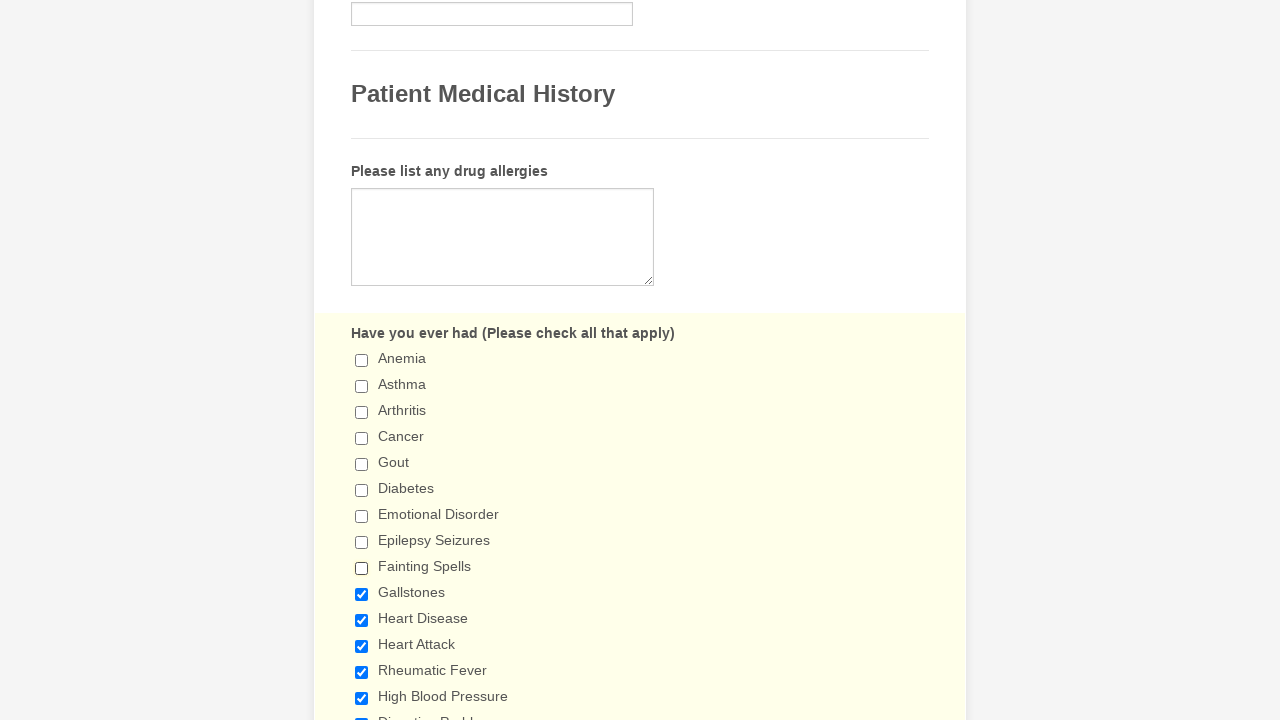

Deselected checkbox with value 'Gallstones' at (362, 594) on input.form-checkbox >> nth=9
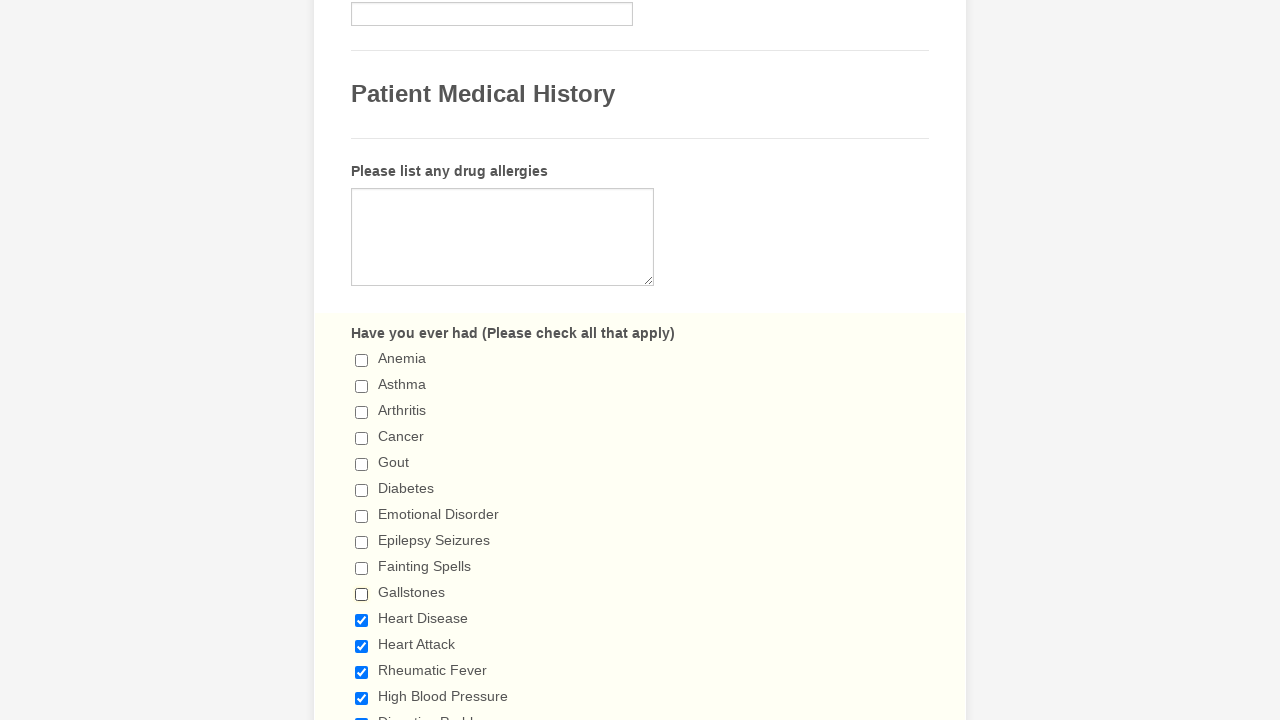

Deselected checkbox with value 'Heart Disease' at (362, 620) on input.form-checkbox >> nth=10
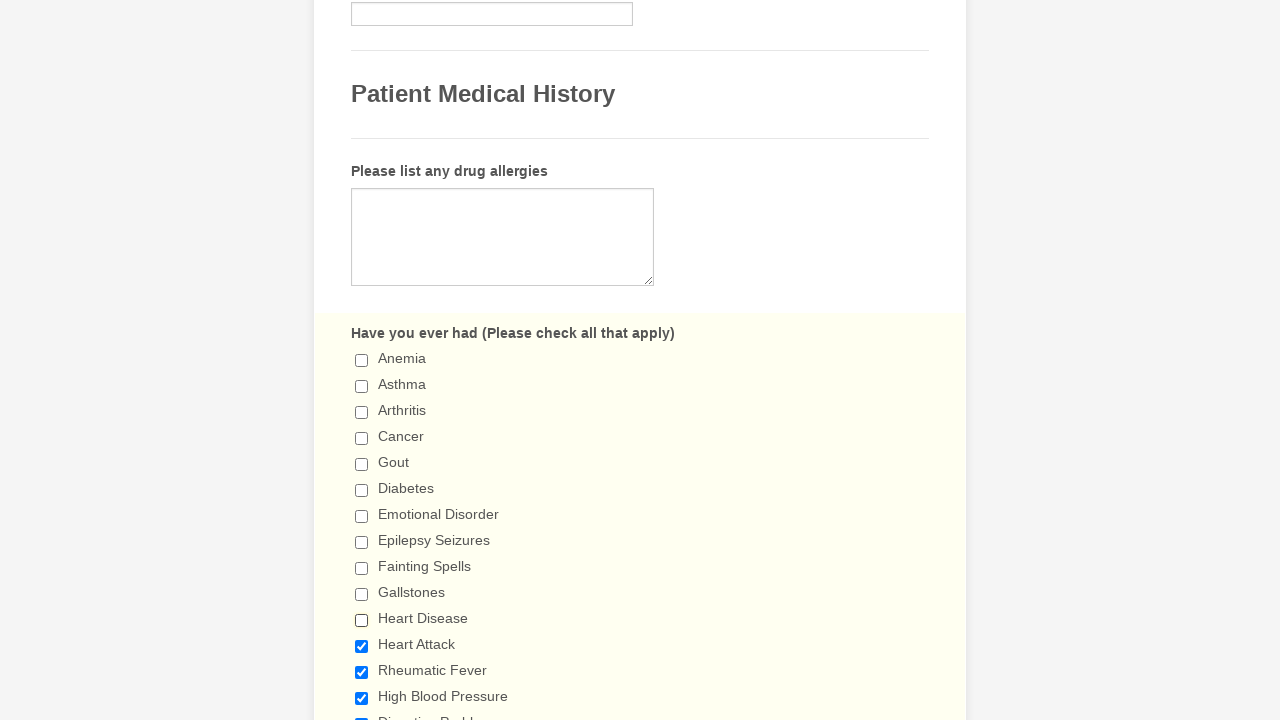

Deselected checkbox with value 'Heart Attack' at (362, 646) on input.form-checkbox >> nth=11
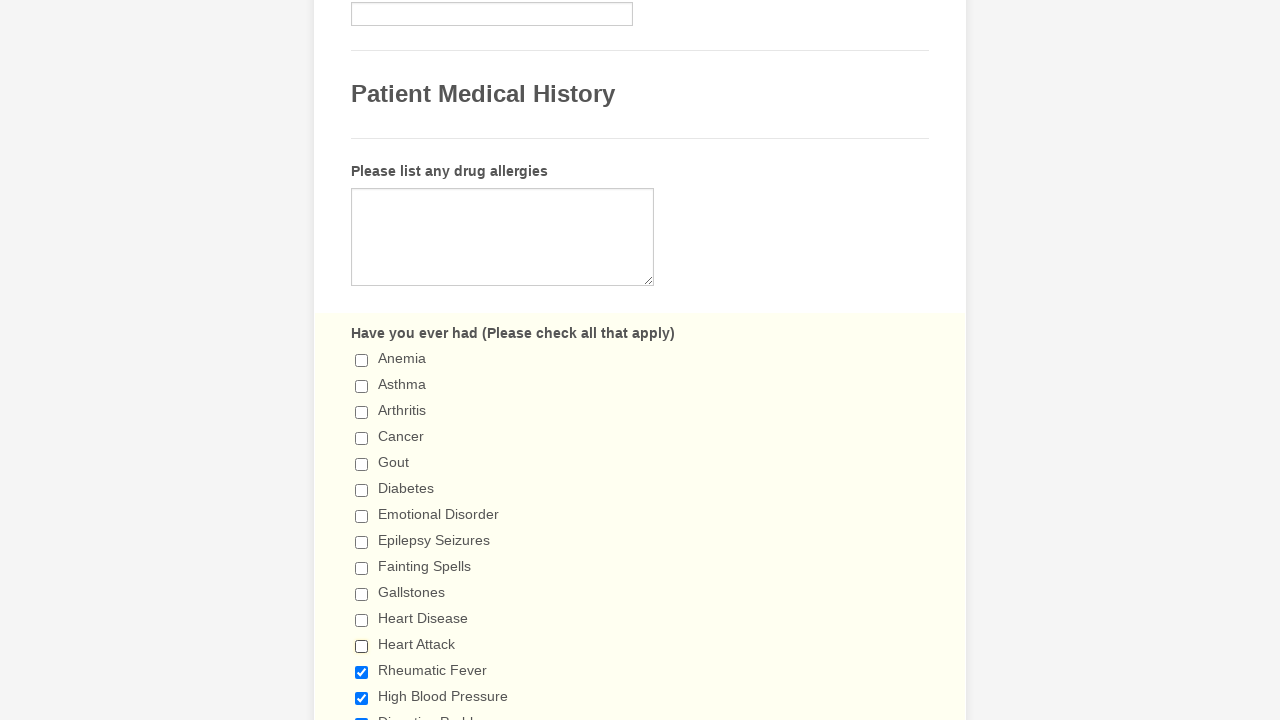

Deselected checkbox with value 'Rheumatic Fever' at (362, 672) on input.form-checkbox >> nth=12
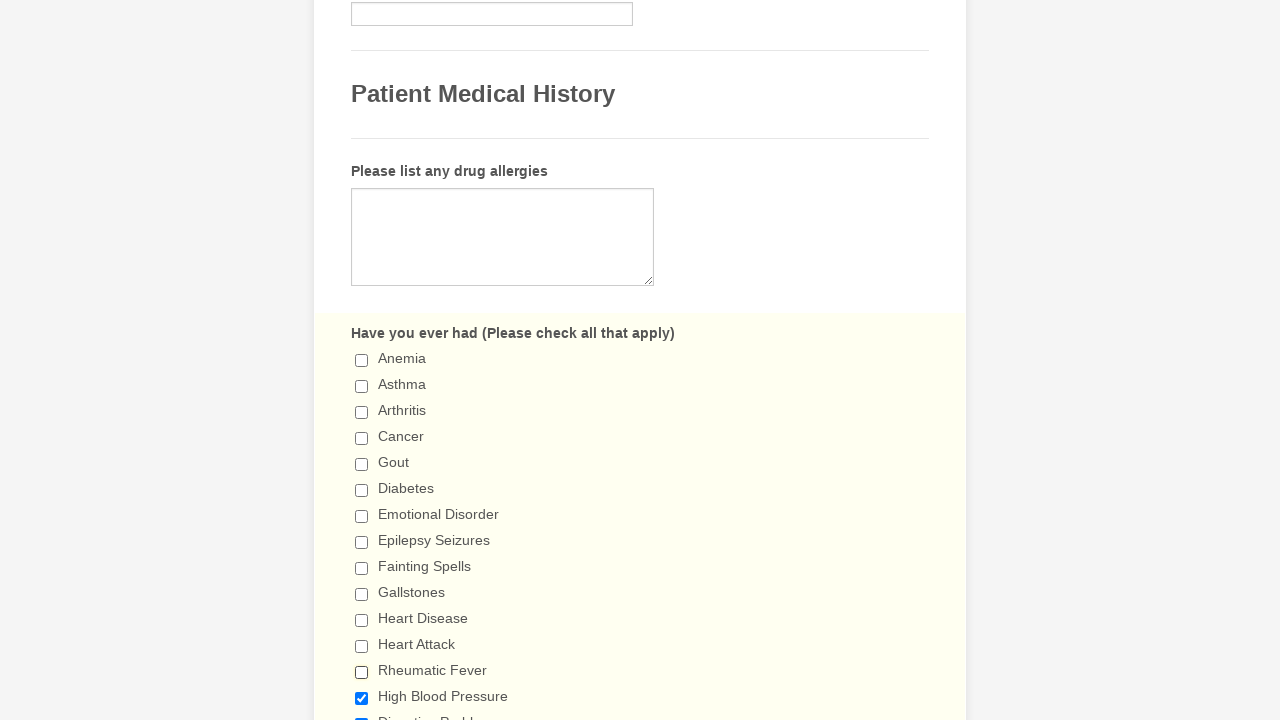

Deselected checkbox with value 'High Blood Pressure' at (362, 698) on input.form-checkbox >> nth=13
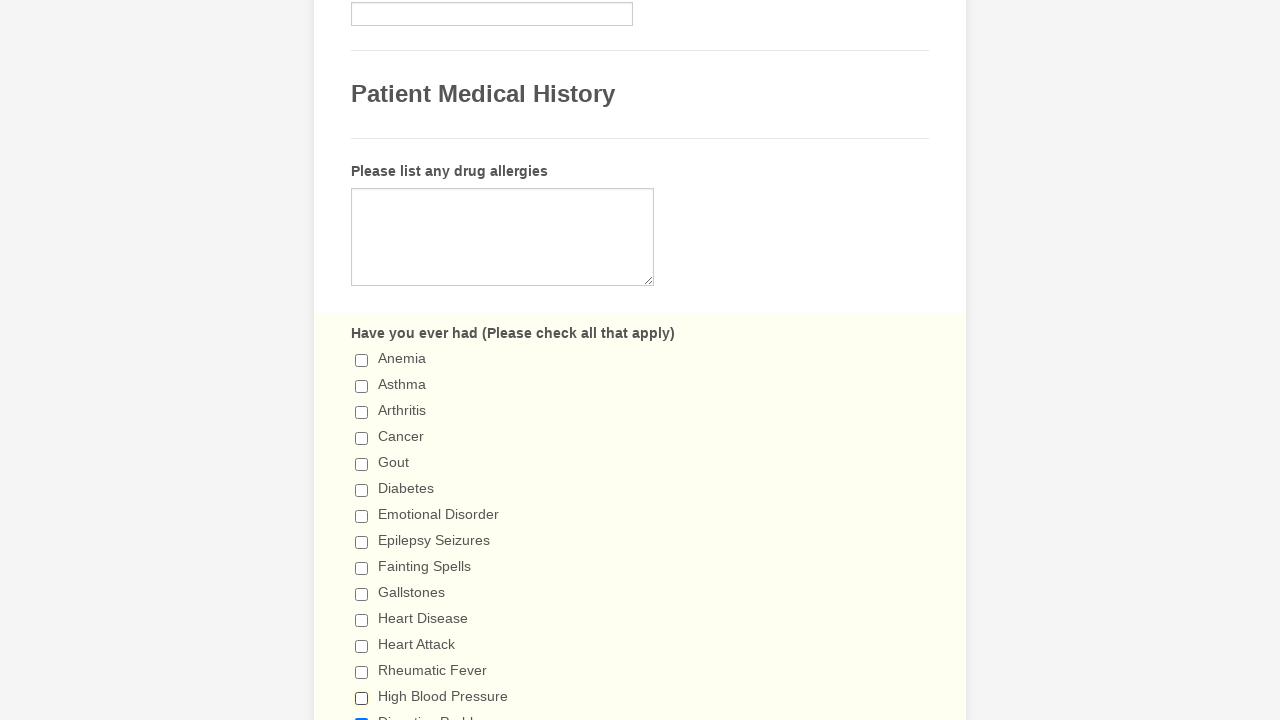

Deselected checkbox with value 'Digestive Problems' at (362, 714) on input.form-checkbox >> nth=14
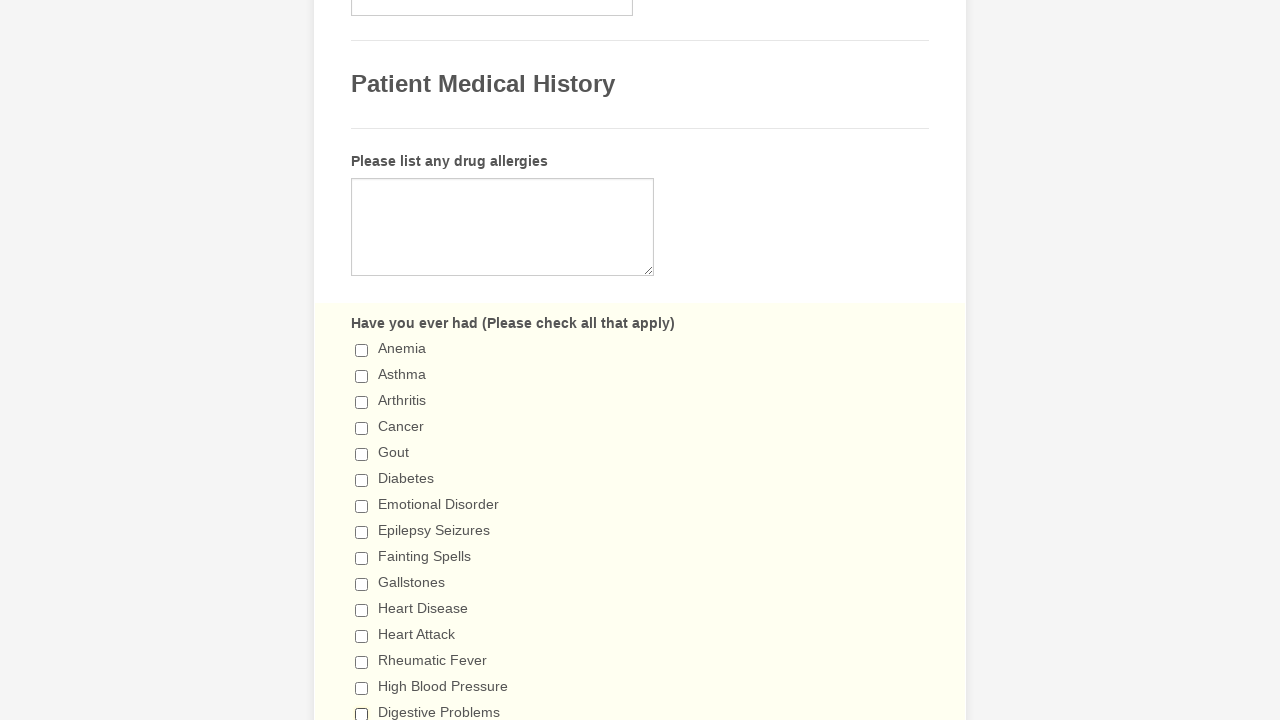

Deselected checkbox with value 'Ulcerative Colitis' at (362, 360) on input.form-checkbox >> nth=15
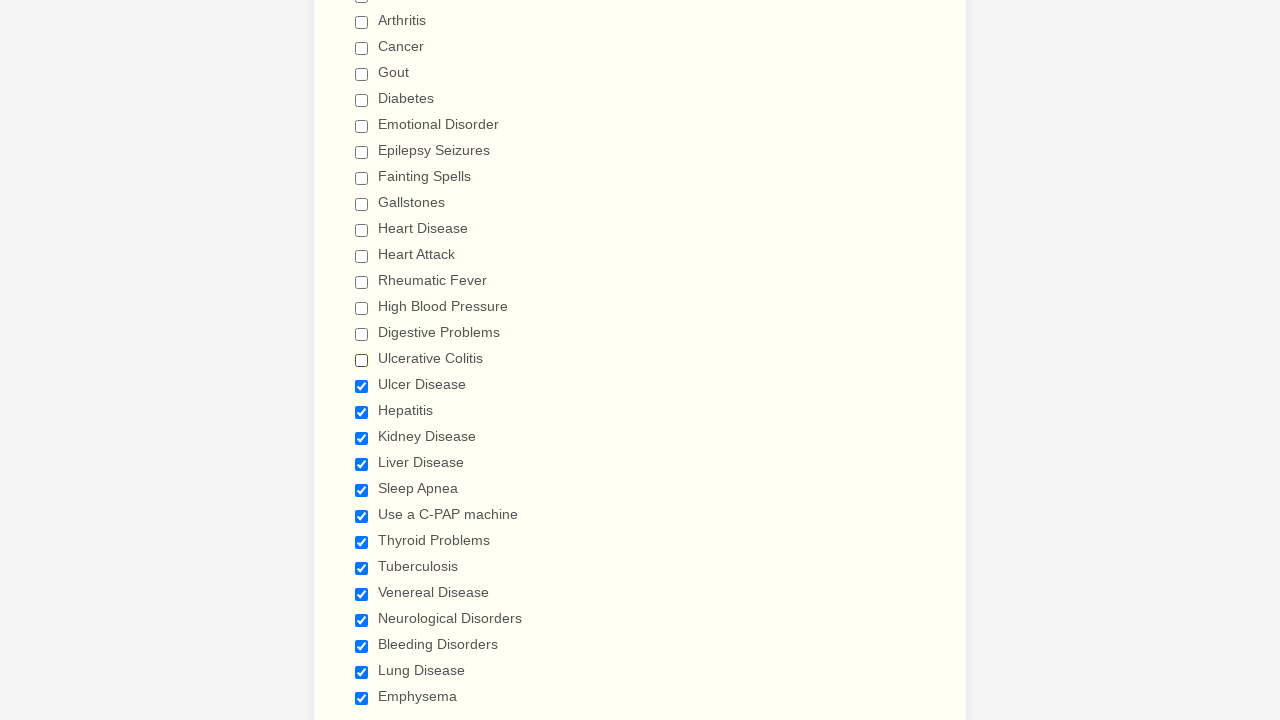

Deselected checkbox with value 'Ulcer Disease' at (362, 386) on input.form-checkbox >> nth=16
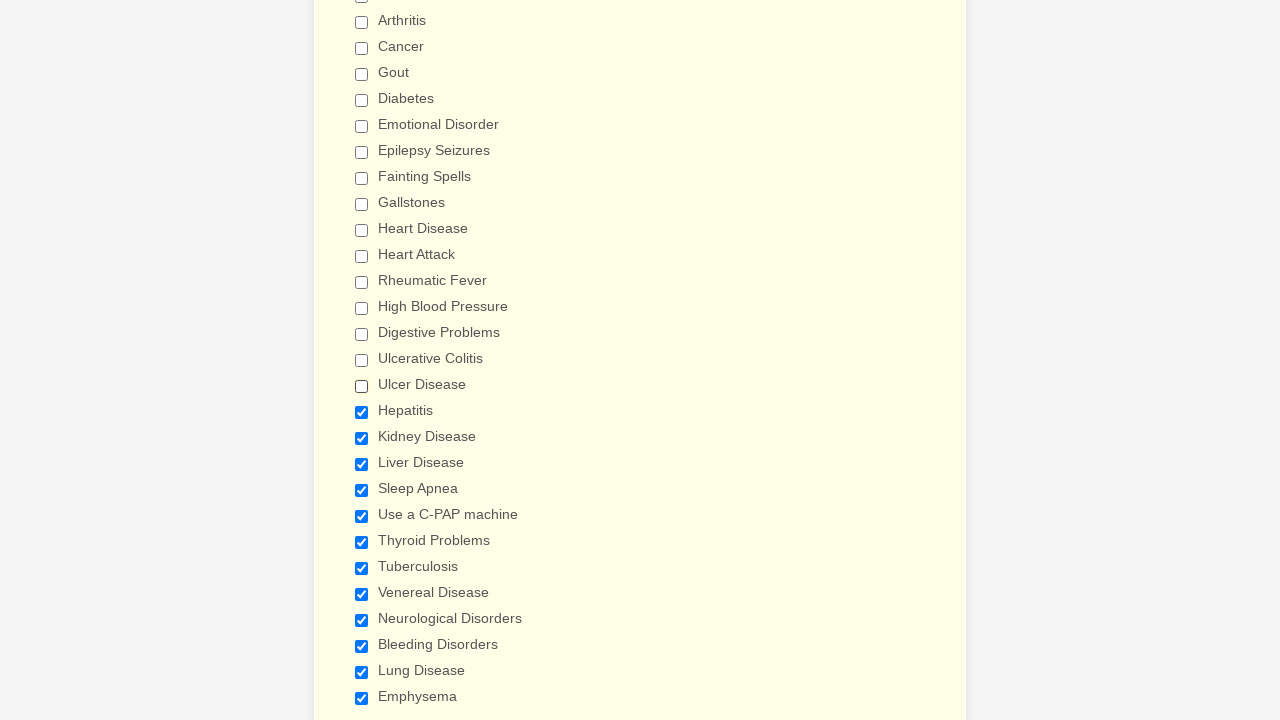

Deselected checkbox with value 'Hepatitis' at (362, 412) on input.form-checkbox >> nth=17
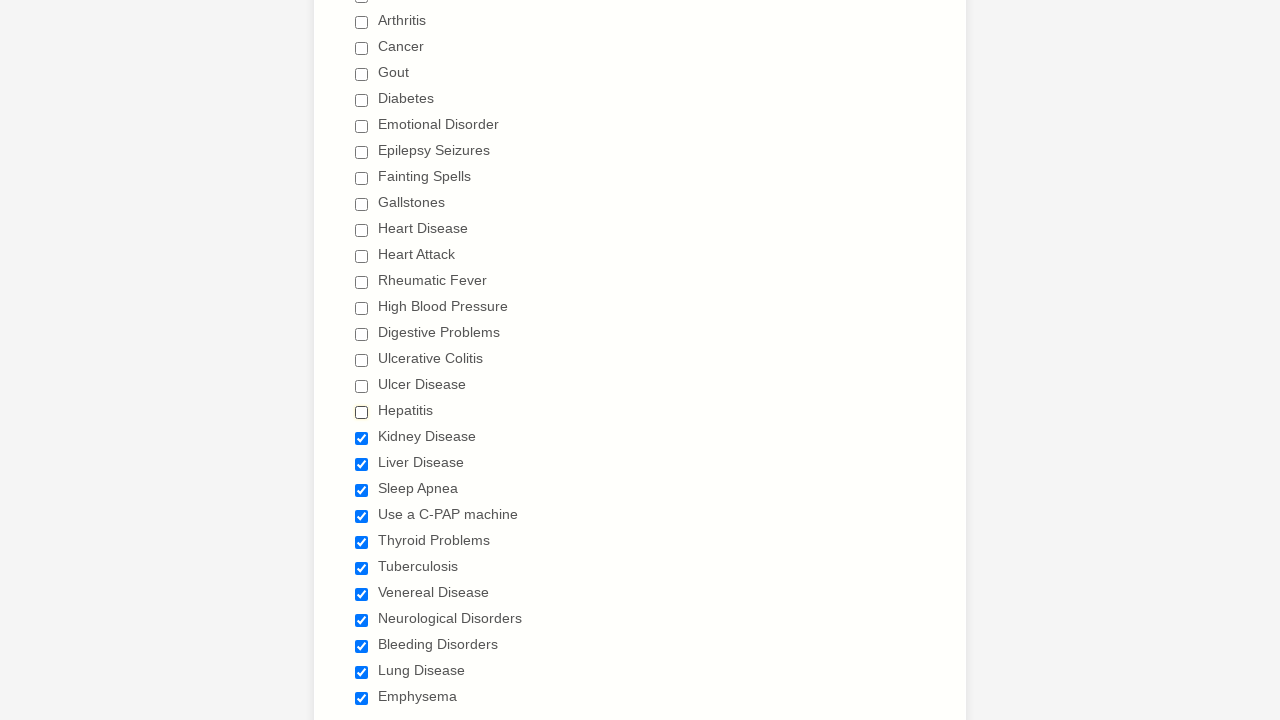

Deselected checkbox with value 'Kidney Disease' at (362, 438) on input.form-checkbox >> nth=18
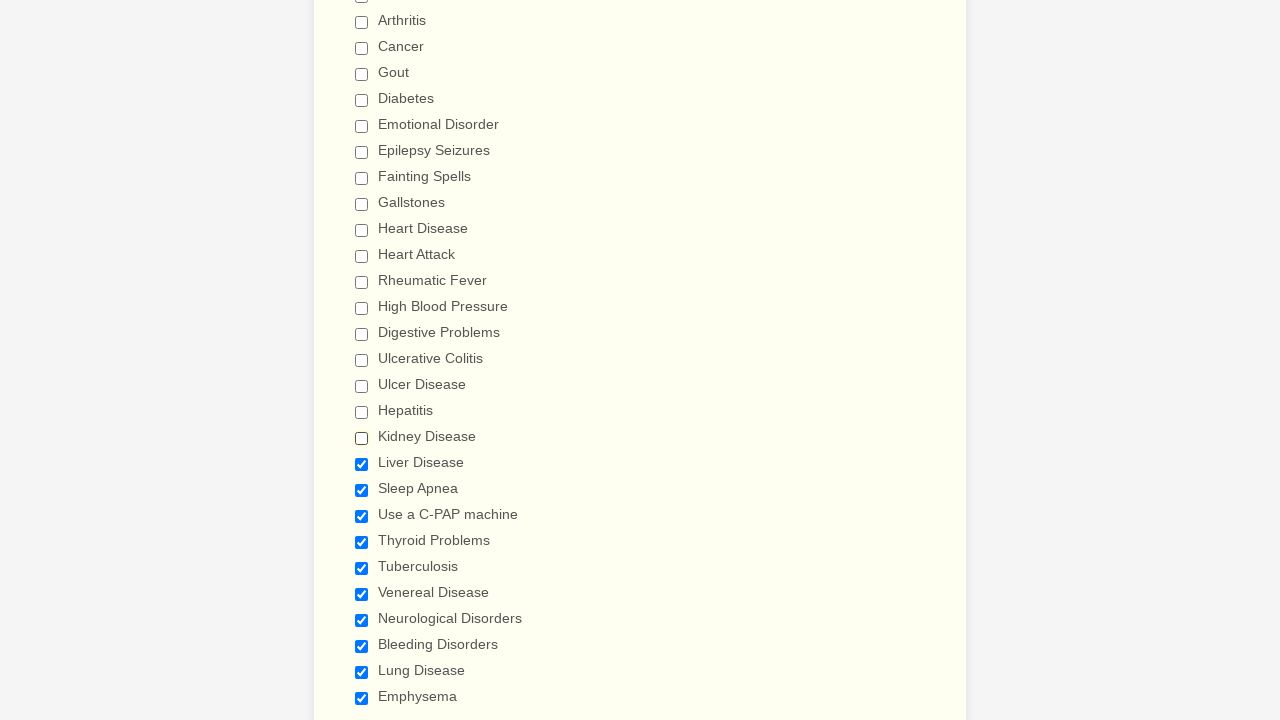

Deselected checkbox with value 'Liver Disease' at (362, 464) on input.form-checkbox >> nth=19
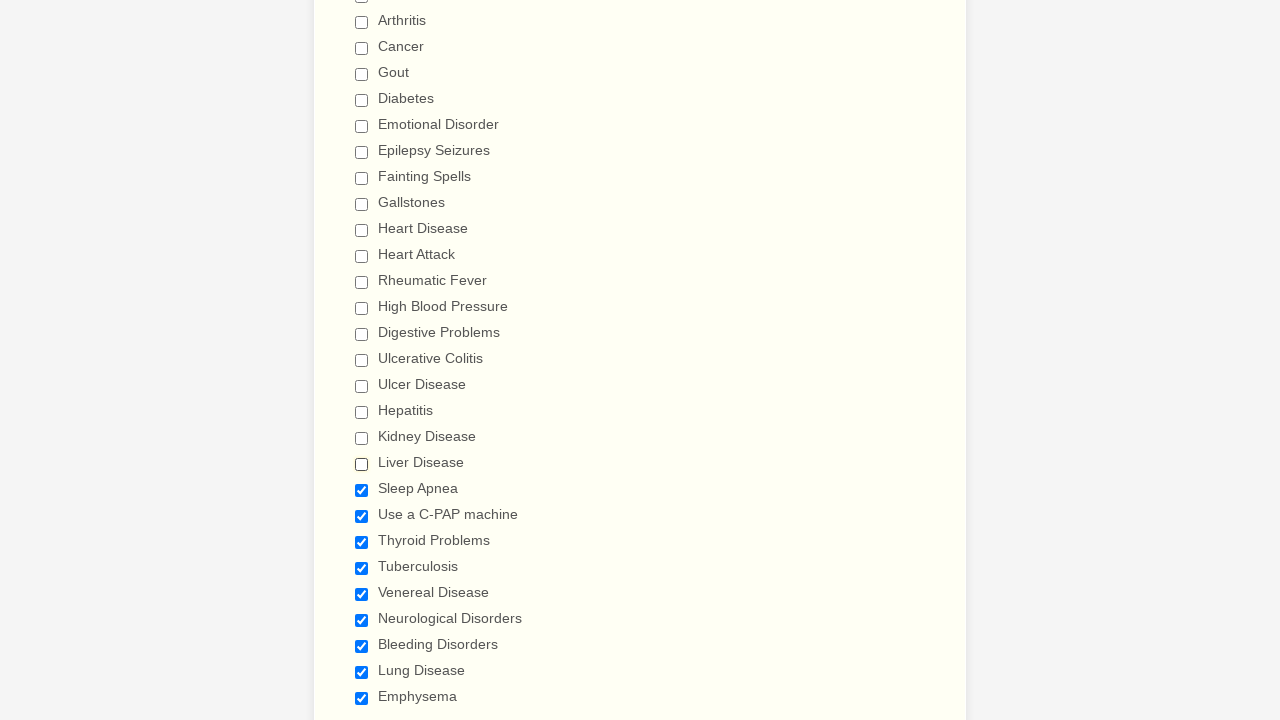

Deselected checkbox with value 'Sleep Apnea' at (362, 490) on input.form-checkbox >> nth=20
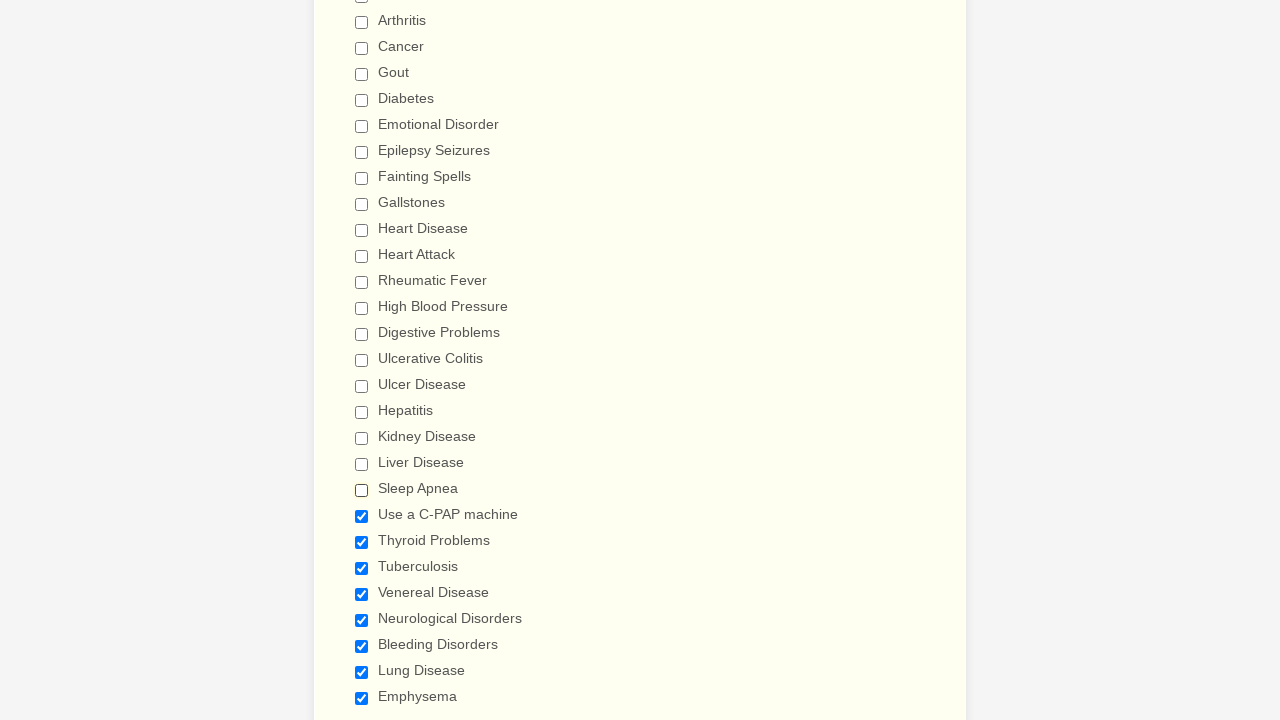

Deselected checkbox with value 'Use a C-PAP machine' at (362, 516) on input.form-checkbox >> nth=21
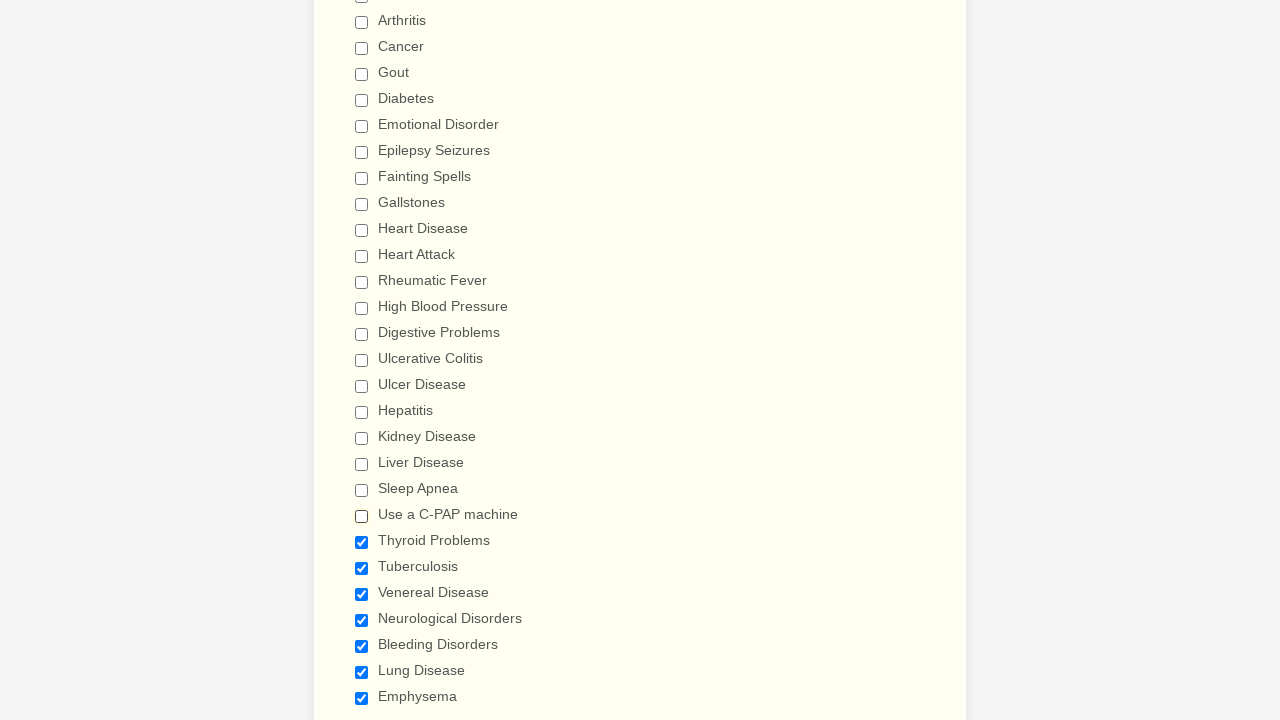

Deselected checkbox with value 'Thyroid Problems' at (362, 542) on input.form-checkbox >> nth=22
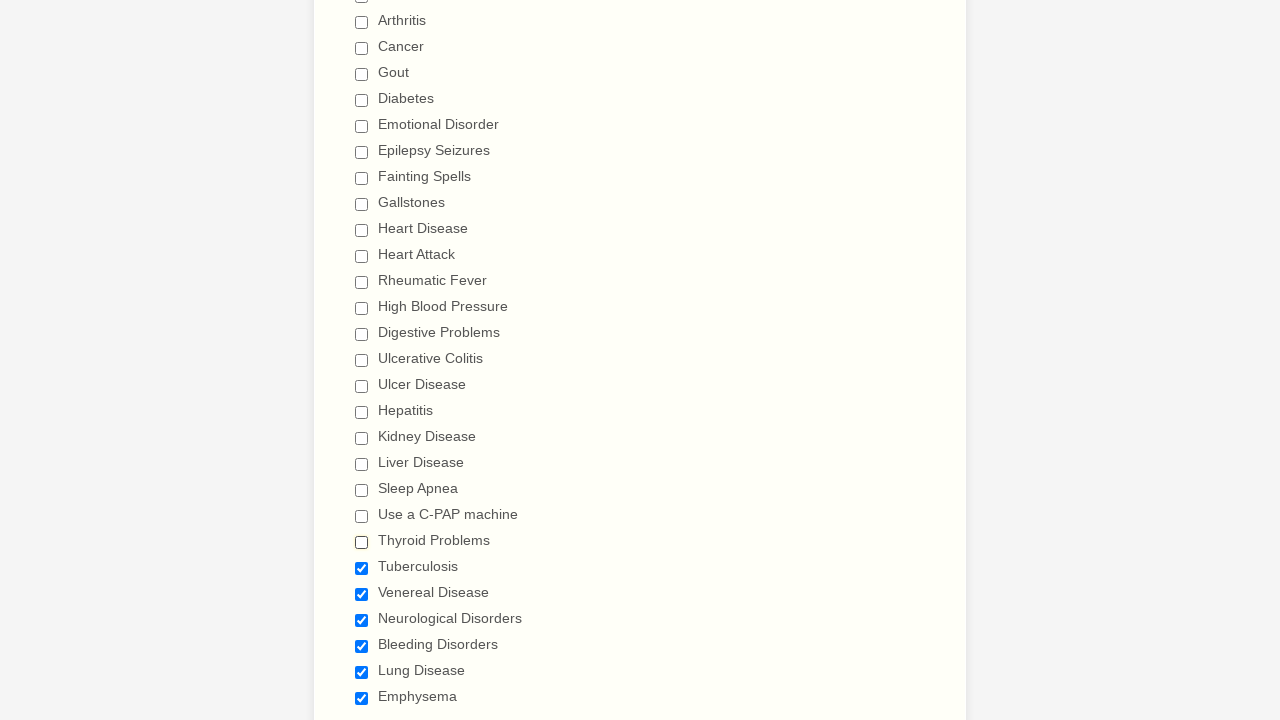

Deselected checkbox with value 'Tuberculosis' at (362, 568) on input.form-checkbox >> nth=23
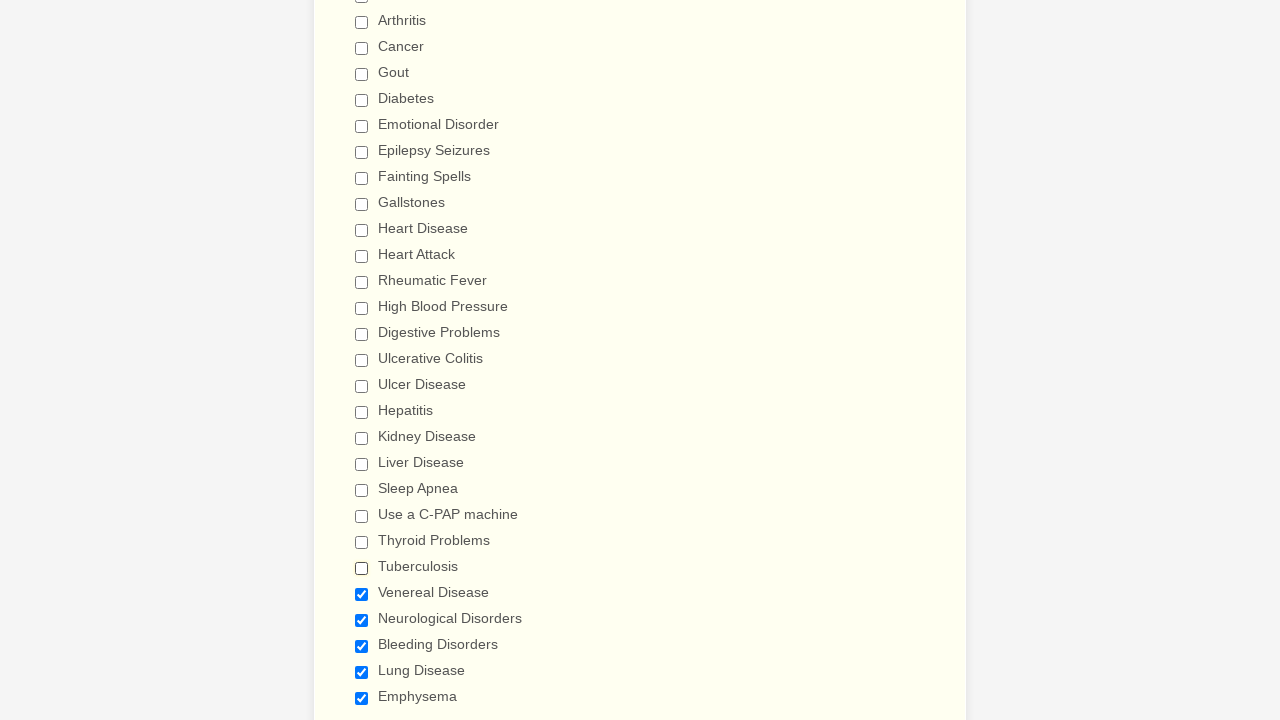

Deselected checkbox with value 'Venereal Disease' at (362, 594) on input.form-checkbox >> nth=24
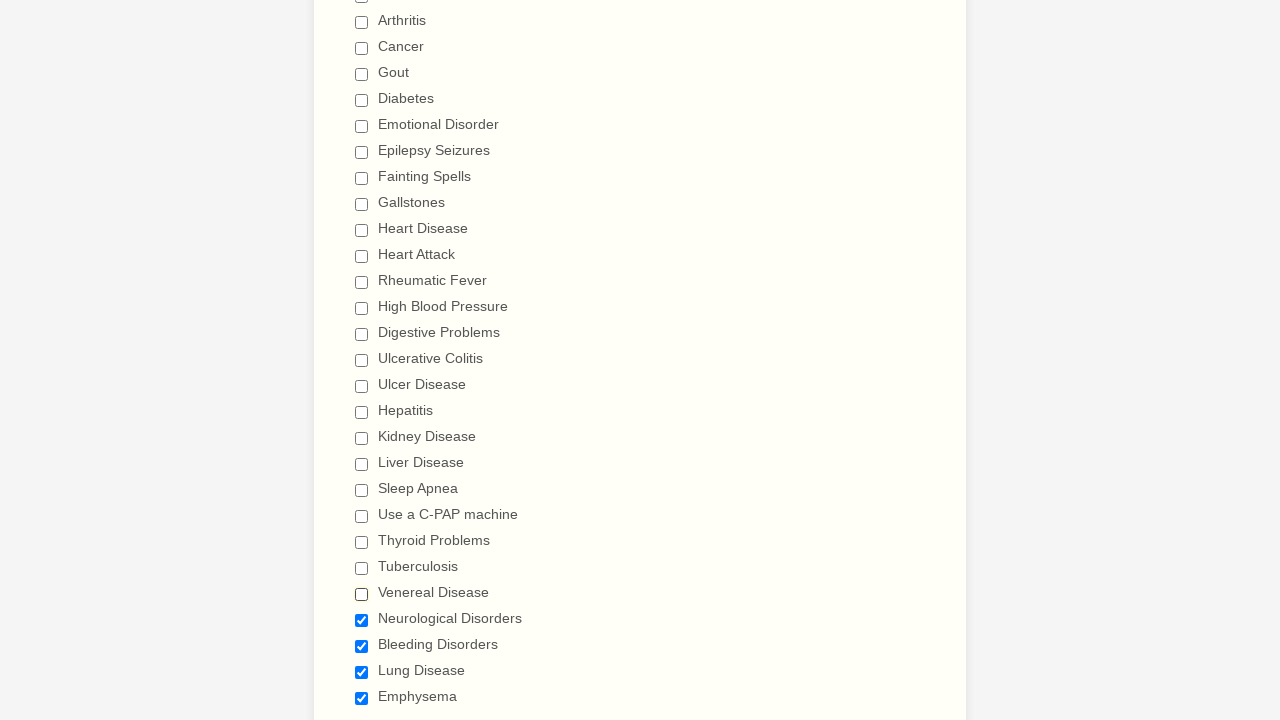

Deselected checkbox with value 'Neurological Disorders' at (362, 620) on input.form-checkbox >> nth=25
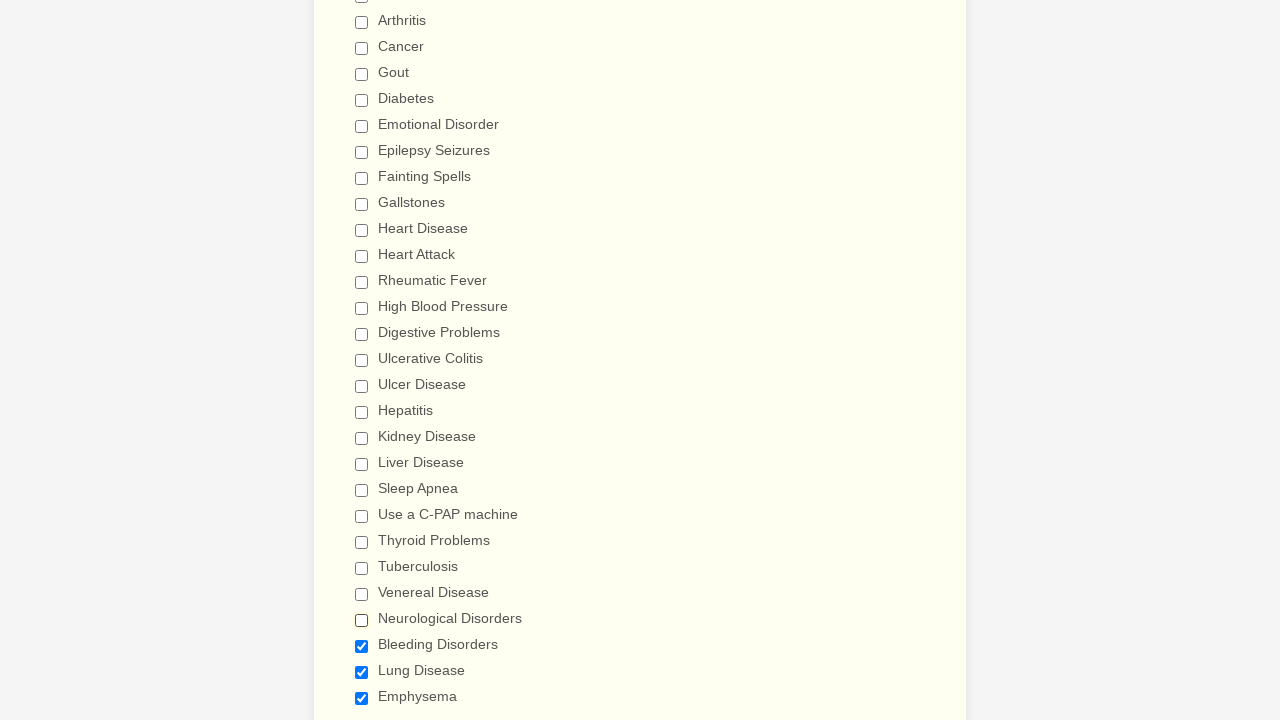

Deselected checkbox with value 'Bleeding Disorders' at (362, 646) on input.form-checkbox >> nth=26
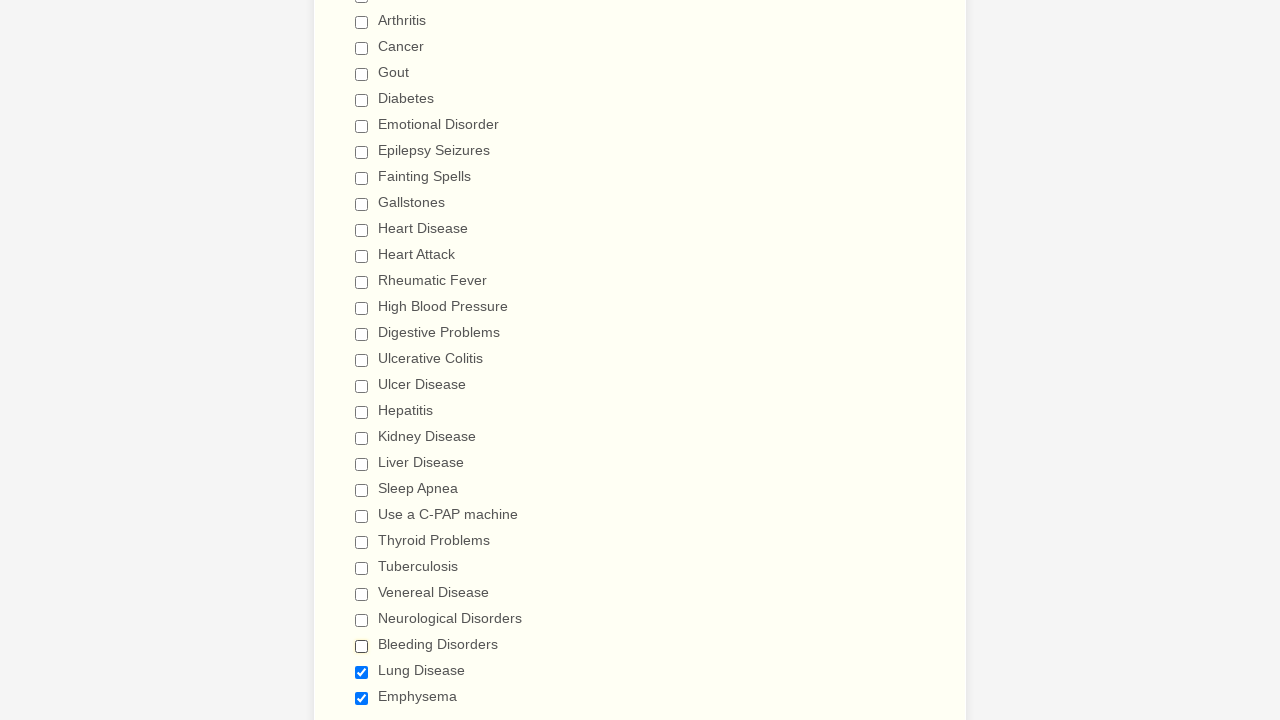

Deselected checkbox with value 'Lung Disease' at (362, 672) on input.form-checkbox >> nth=27
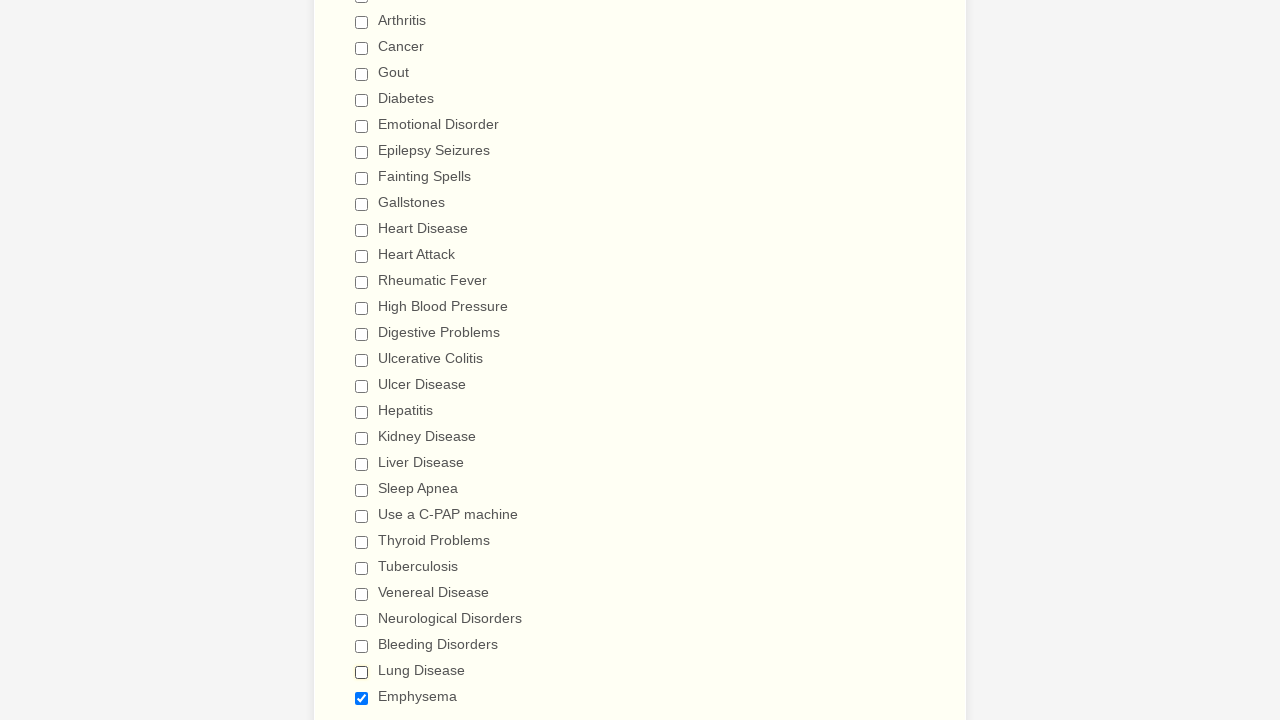

Deselected checkbox with value 'Emphysema' at (362, 698) on input.form-checkbox >> nth=28
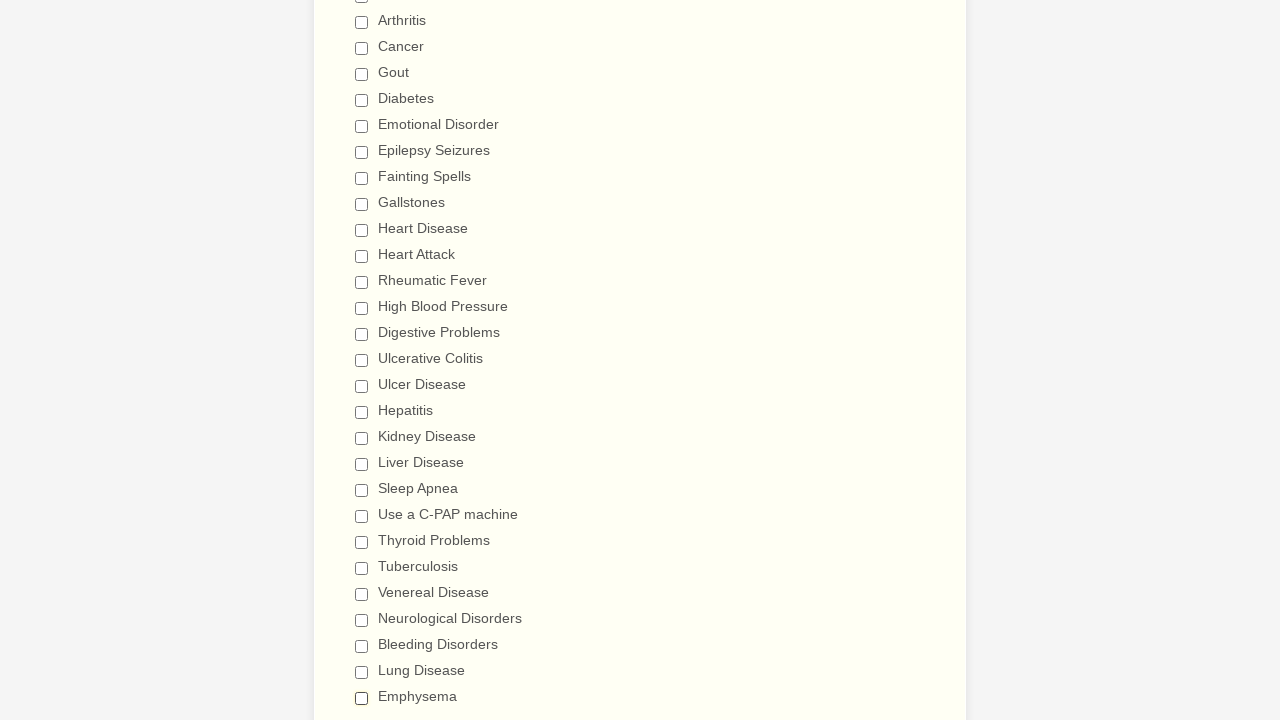

Selected only the Lung Disease checkbox at (362, 672) on input.form-checkbox >> nth=27
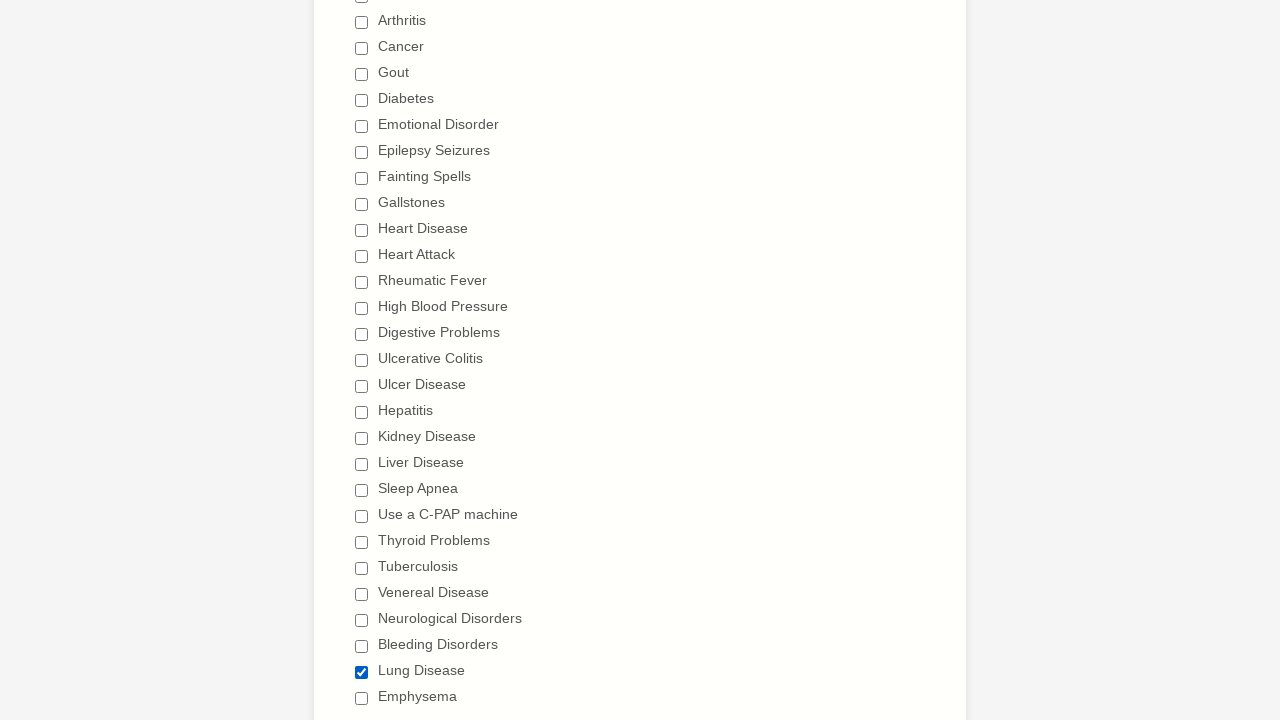

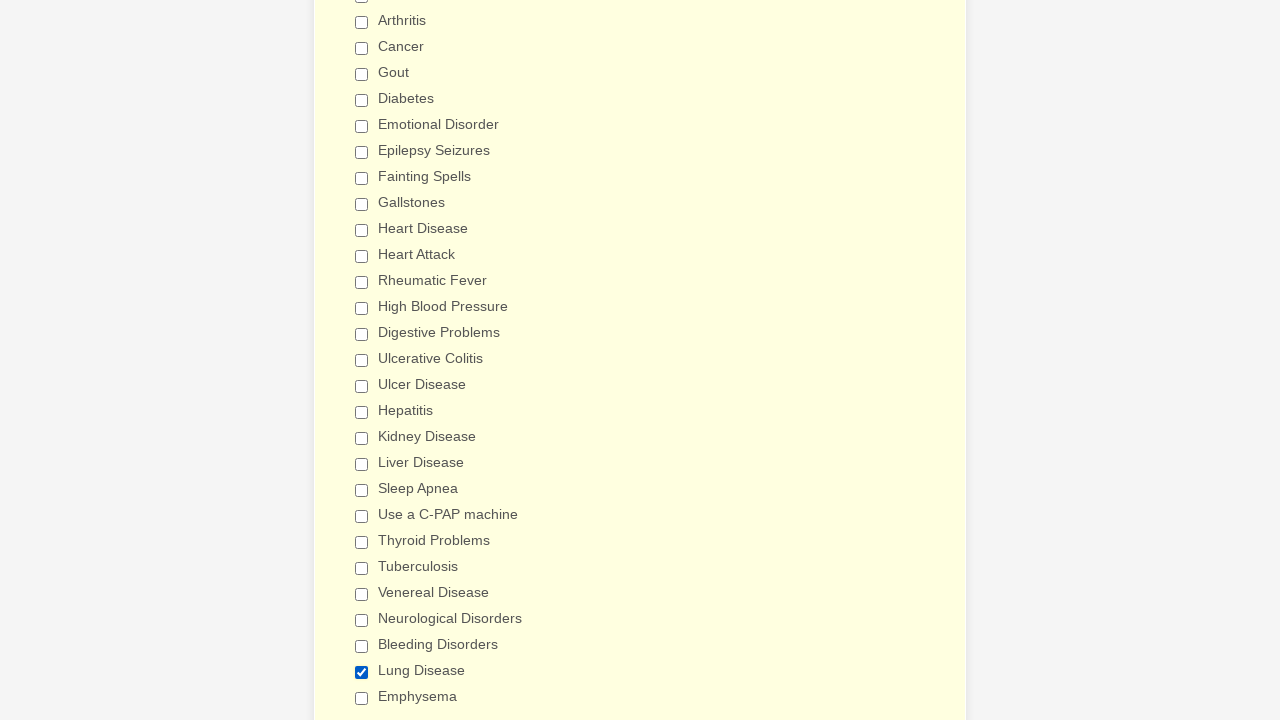